Navigates to a FAQ page and expands all accordion items to reveal the answers

Starting URL: https://www.jovemprogramador.com.br/sobre.php

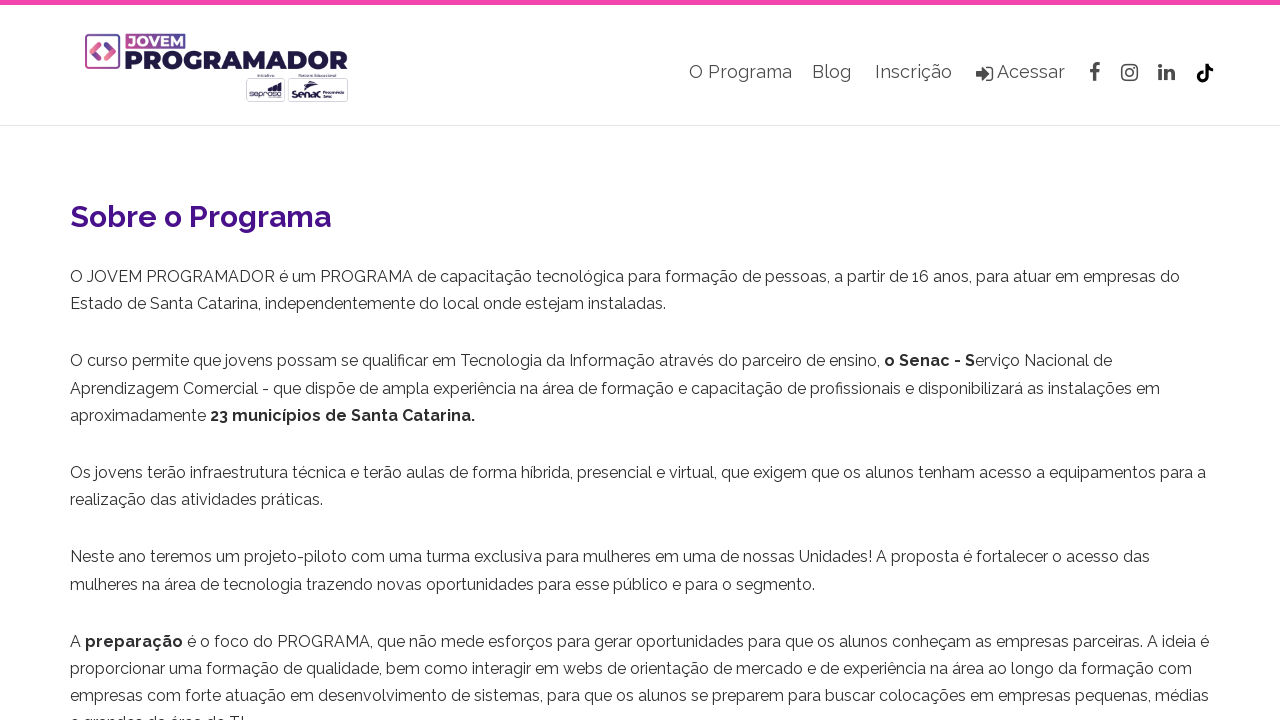

Waited for FAQ section to load with expandable arrows
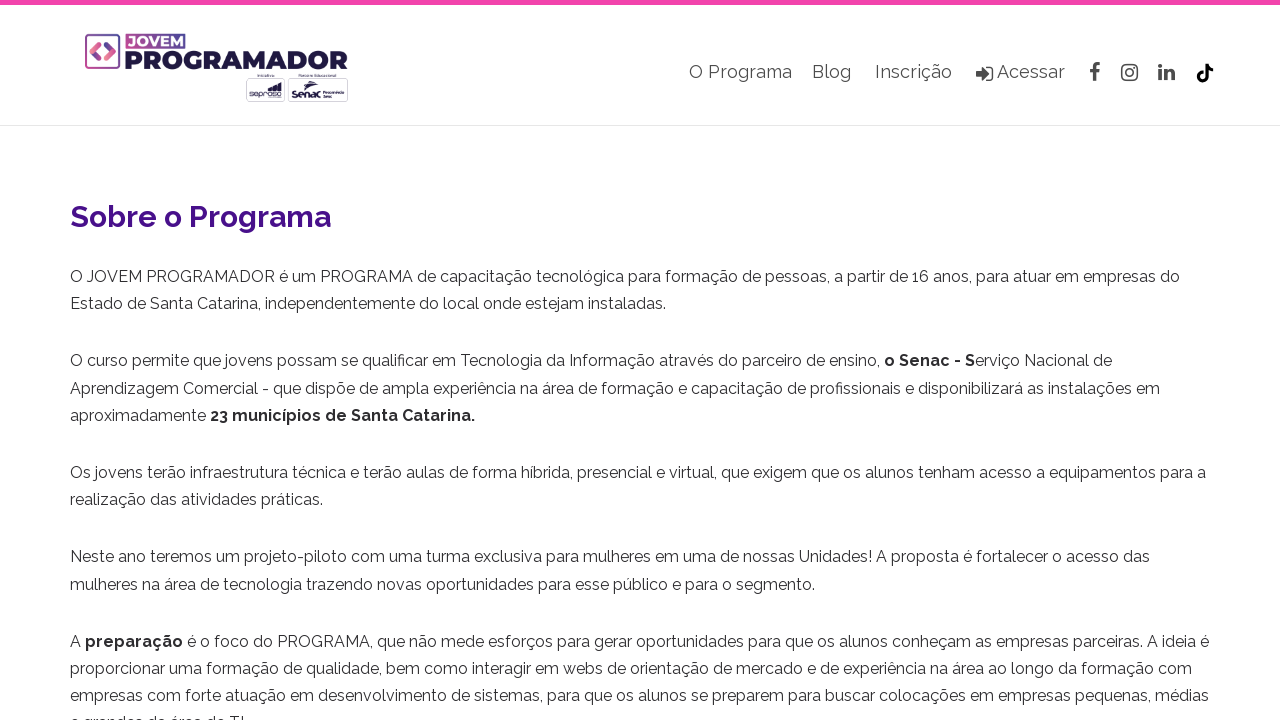

Located all expandable FAQ questions
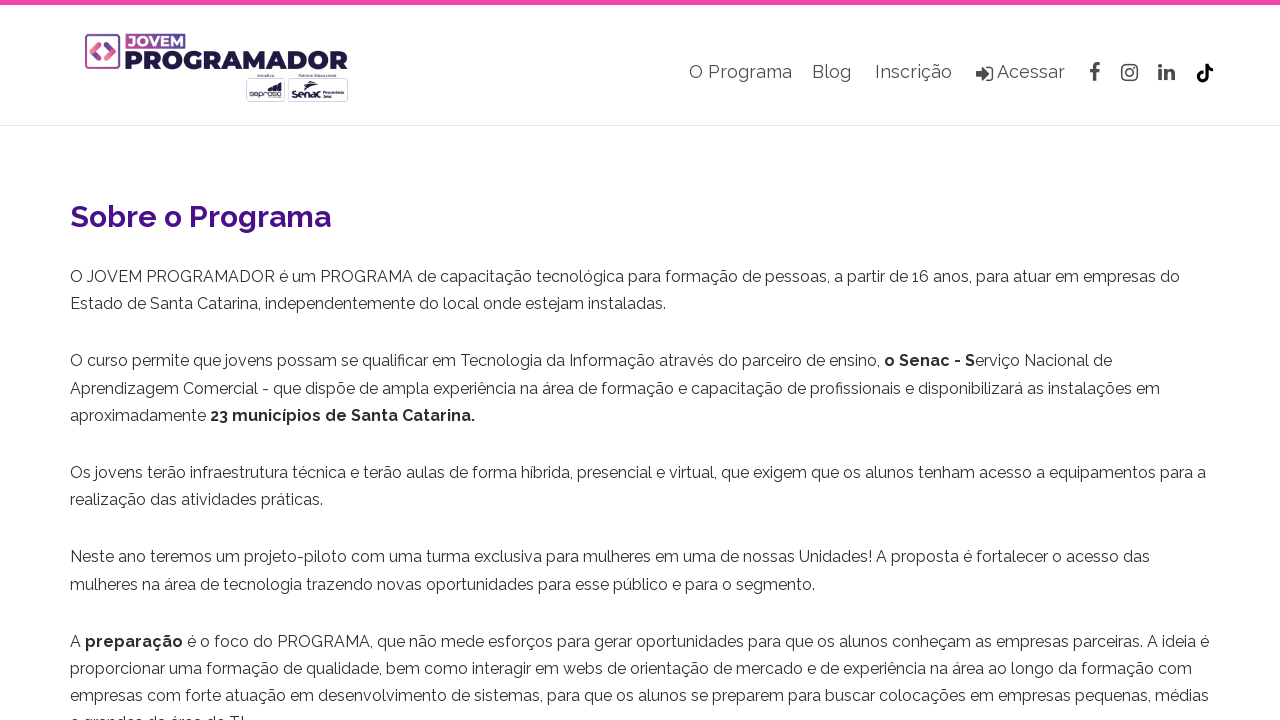

Found 16 FAQ questions to expand
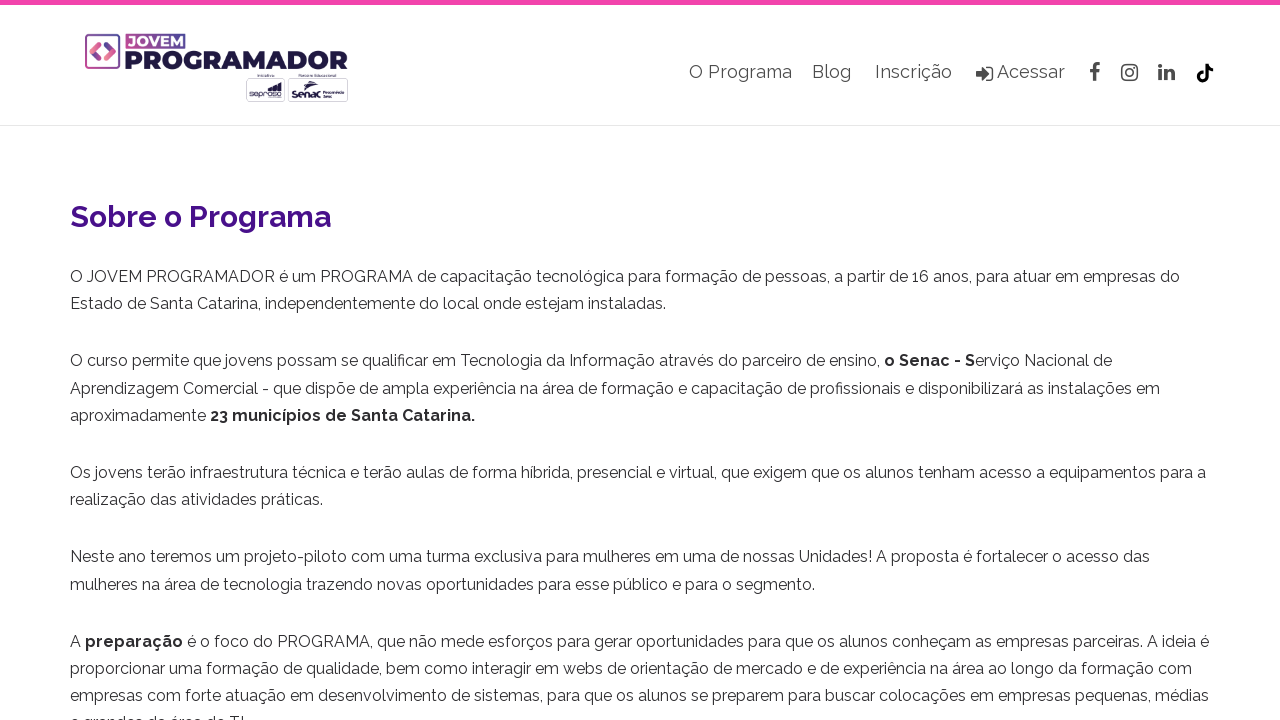

Clicked FAQ question 1 to expand at (640, 361) on h4:has(i.fa-arrow-down) >> nth=0
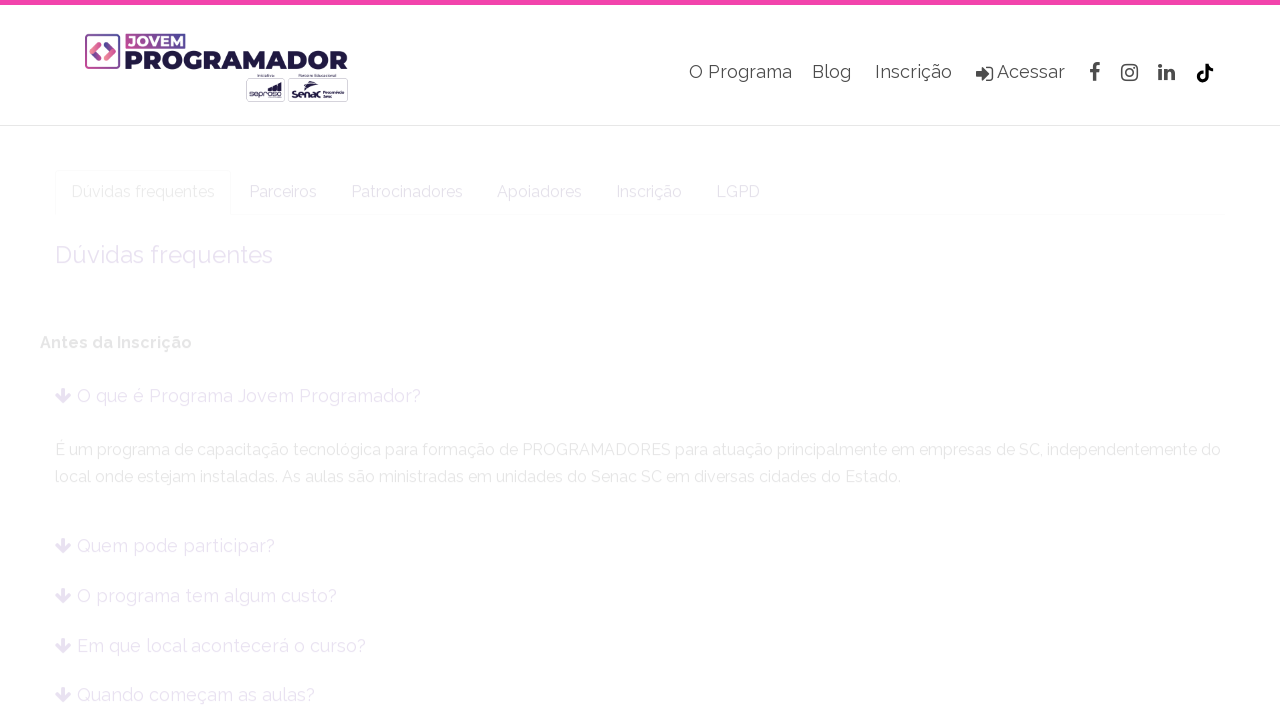

Waited for expansion animation of question 1
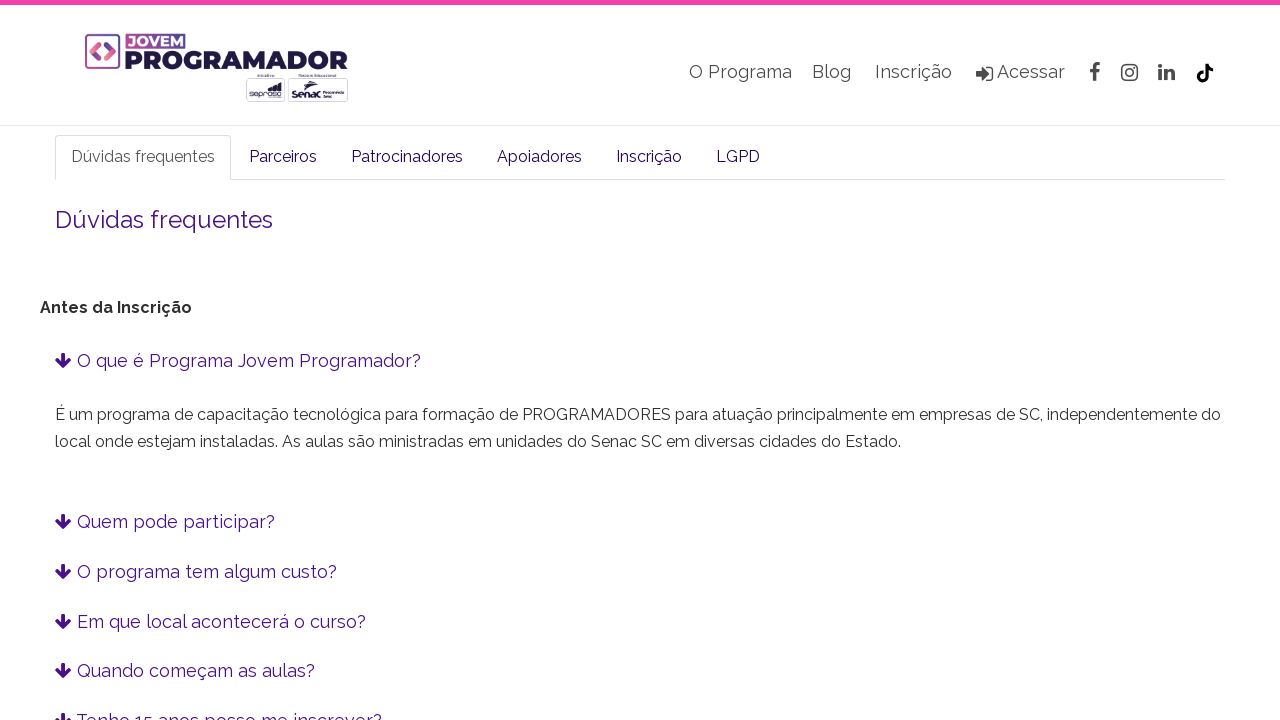

Clicked FAQ question 2 to expand at (640, 522) on h4:has(i.fa-arrow-down) >> nth=1
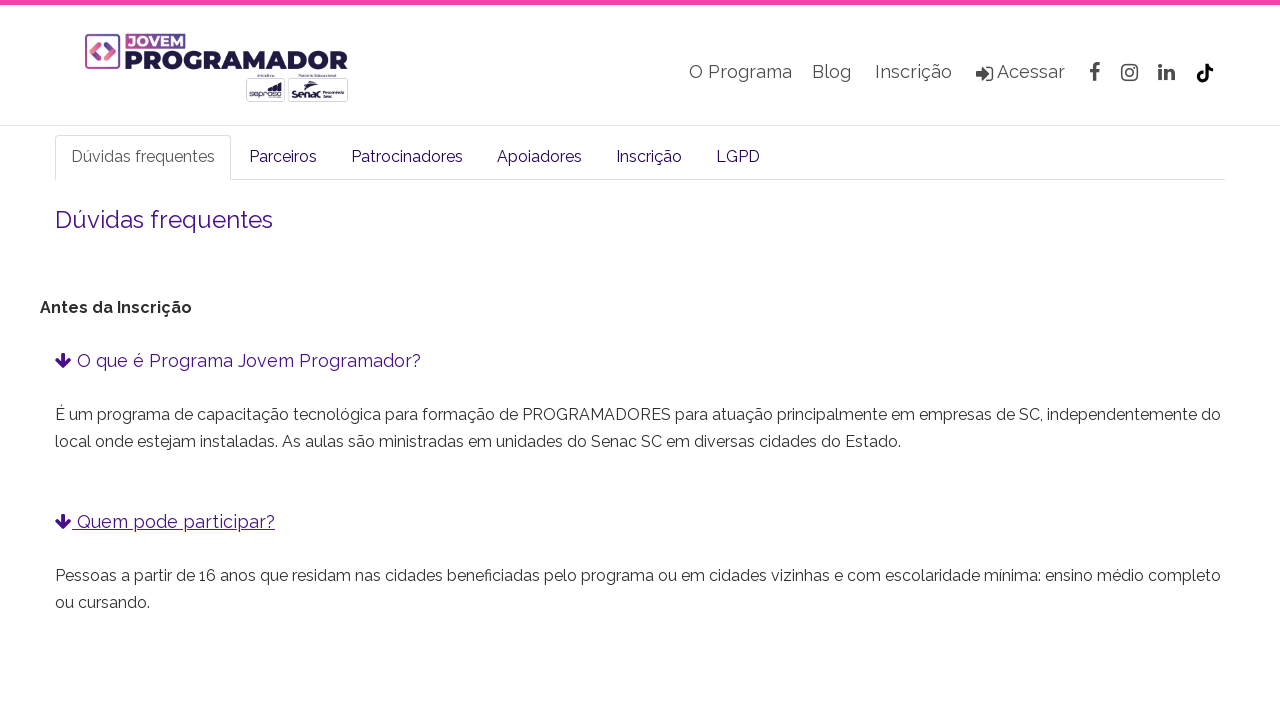

Waited for expansion animation of question 2
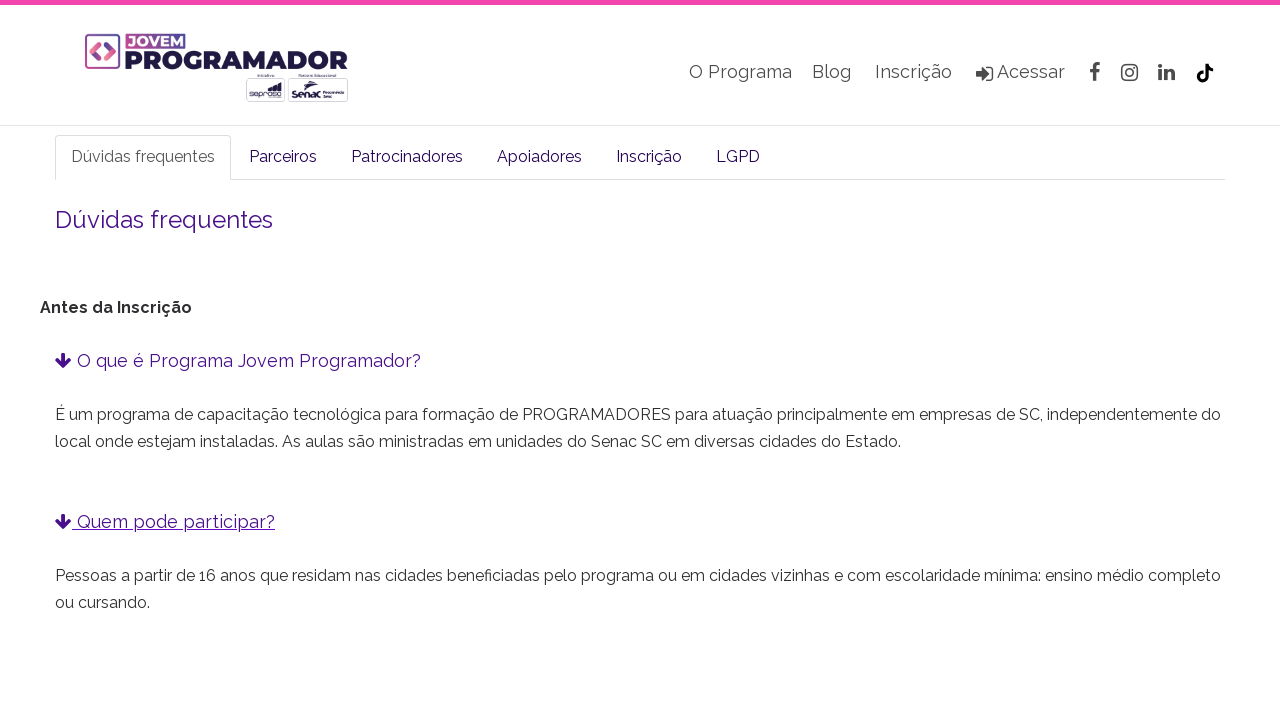

Clicked FAQ question 3 to expand at (640, 361) on h4:has(i.fa-arrow-down) >> nth=2
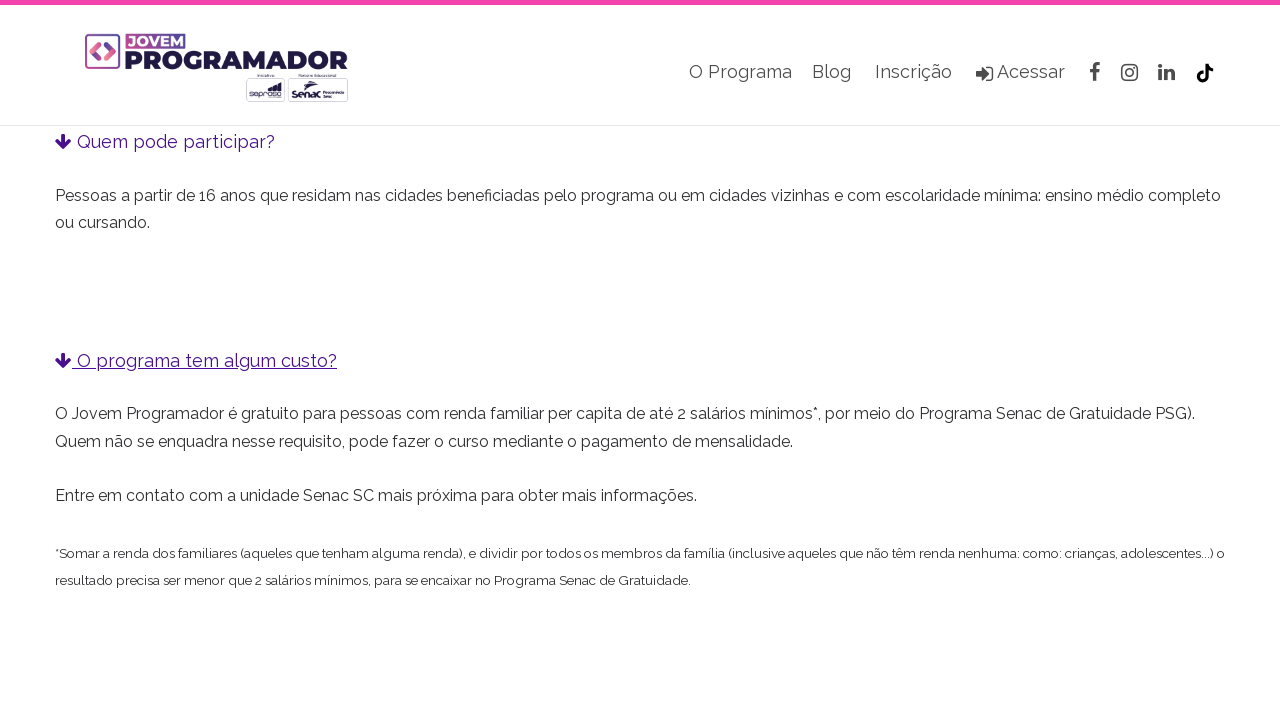

Waited for expansion animation of question 3
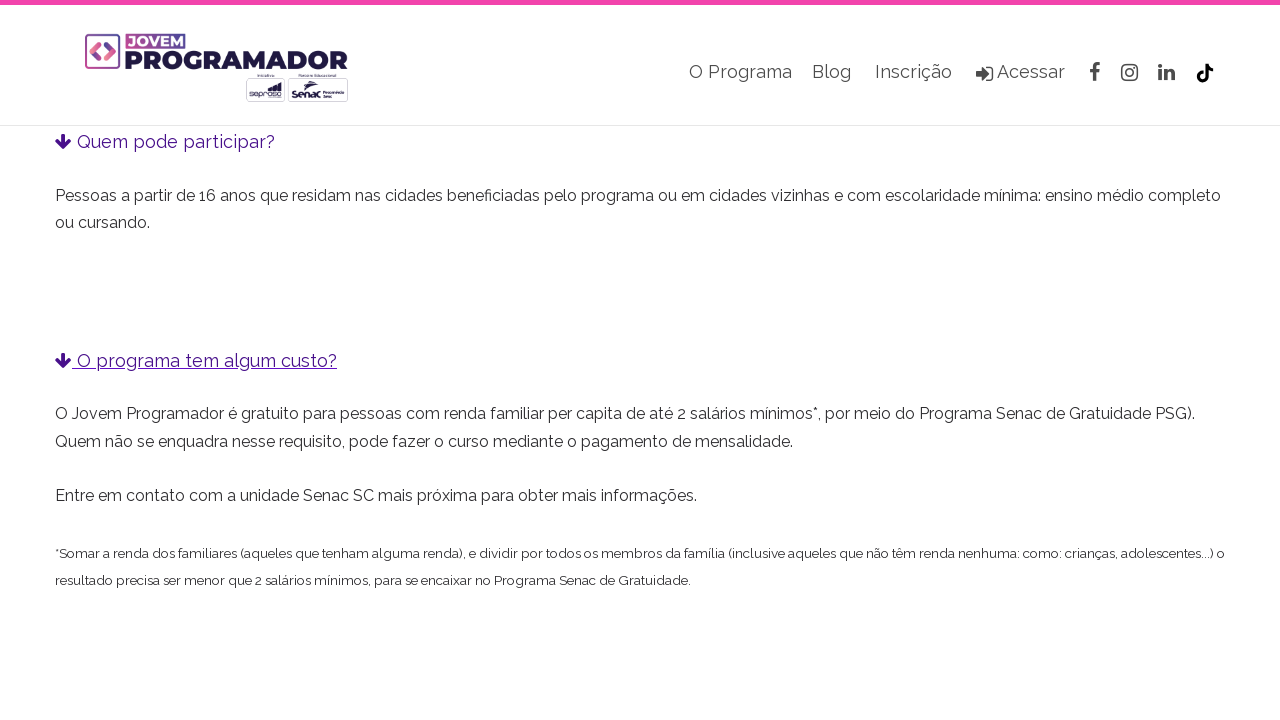

Clicked FAQ question 4 to expand at (640, 360) on h4:has(i.fa-arrow-down) >> nth=3
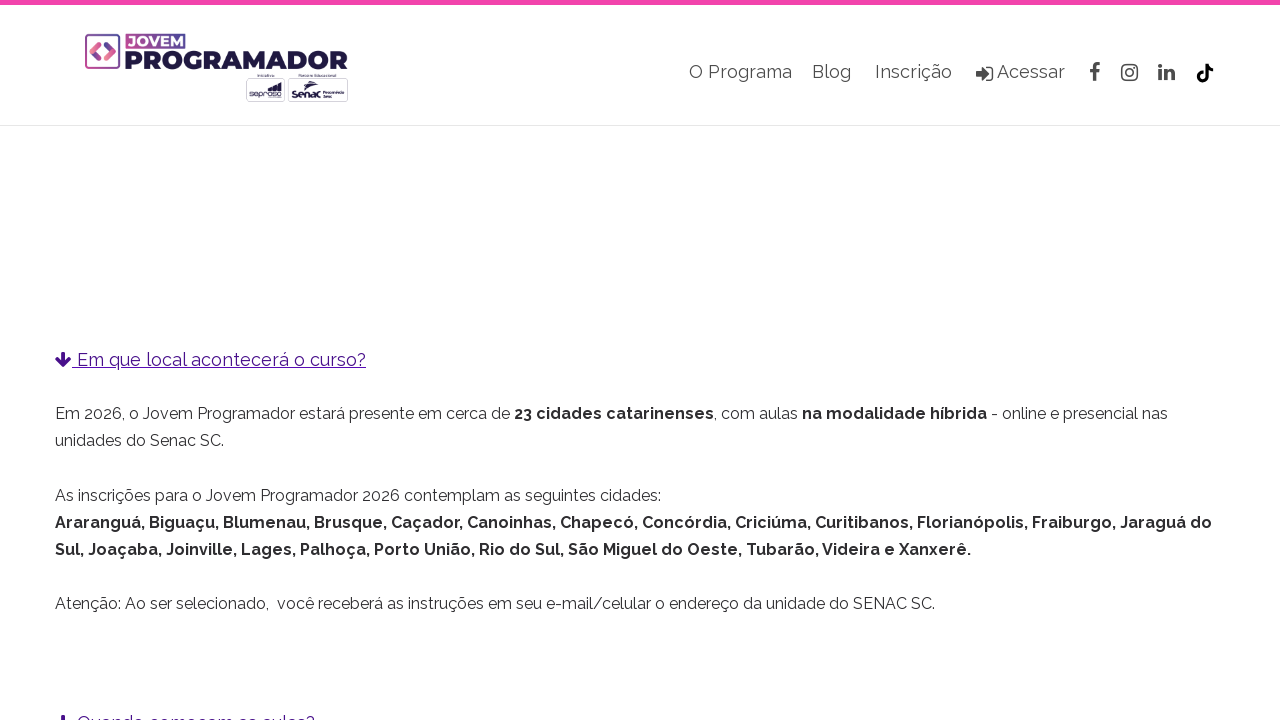

Waited for expansion animation of question 4
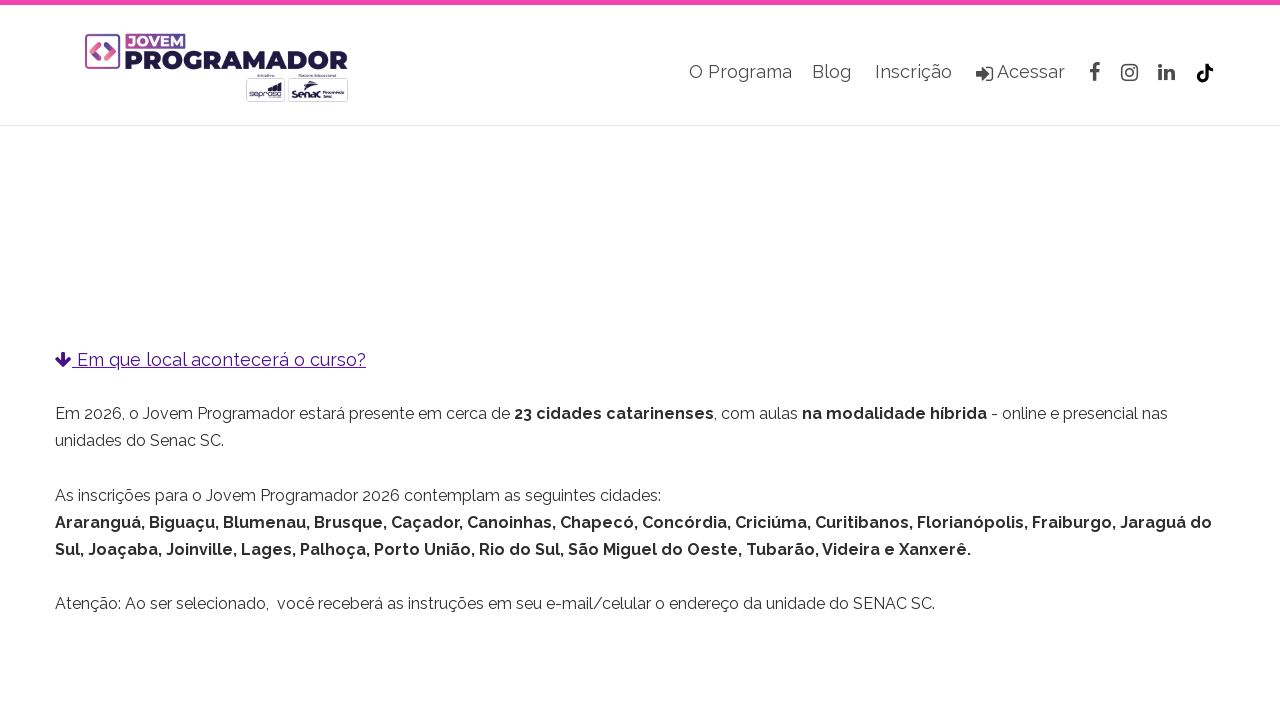

Clicked FAQ question 5 to expand at (640, 361) on h4:has(i.fa-arrow-down) >> nth=4
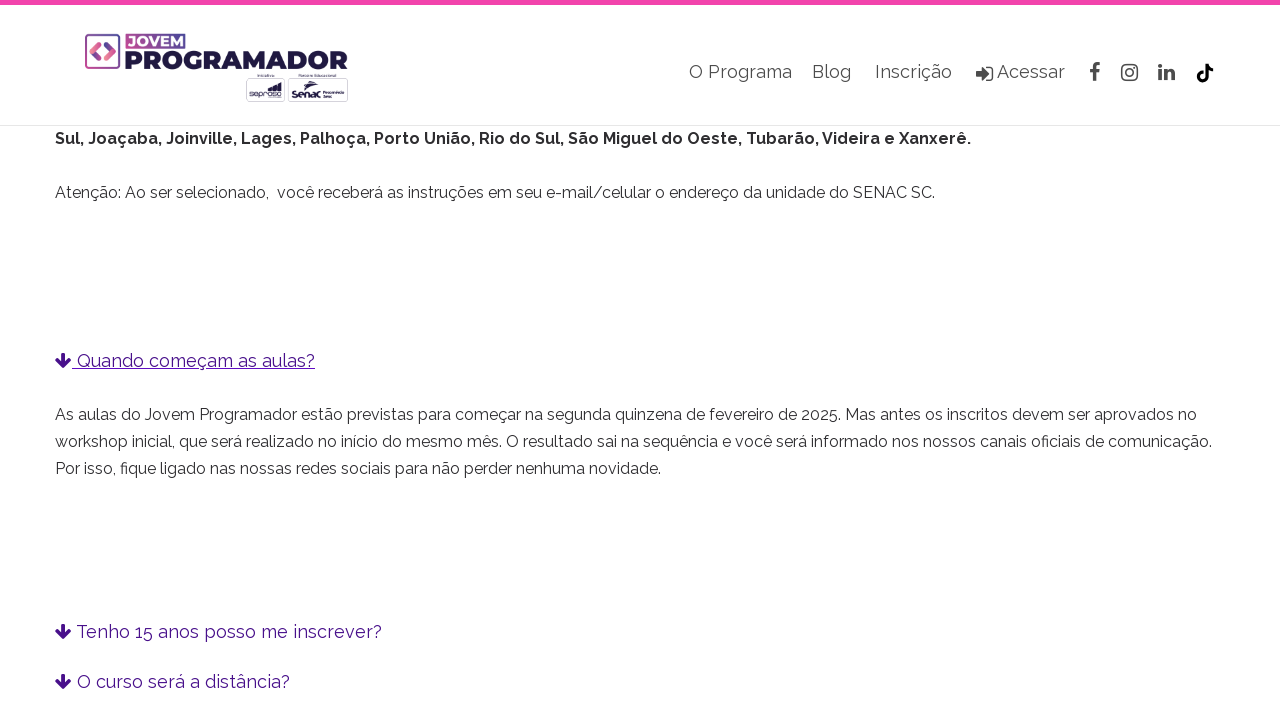

Waited for expansion animation of question 5
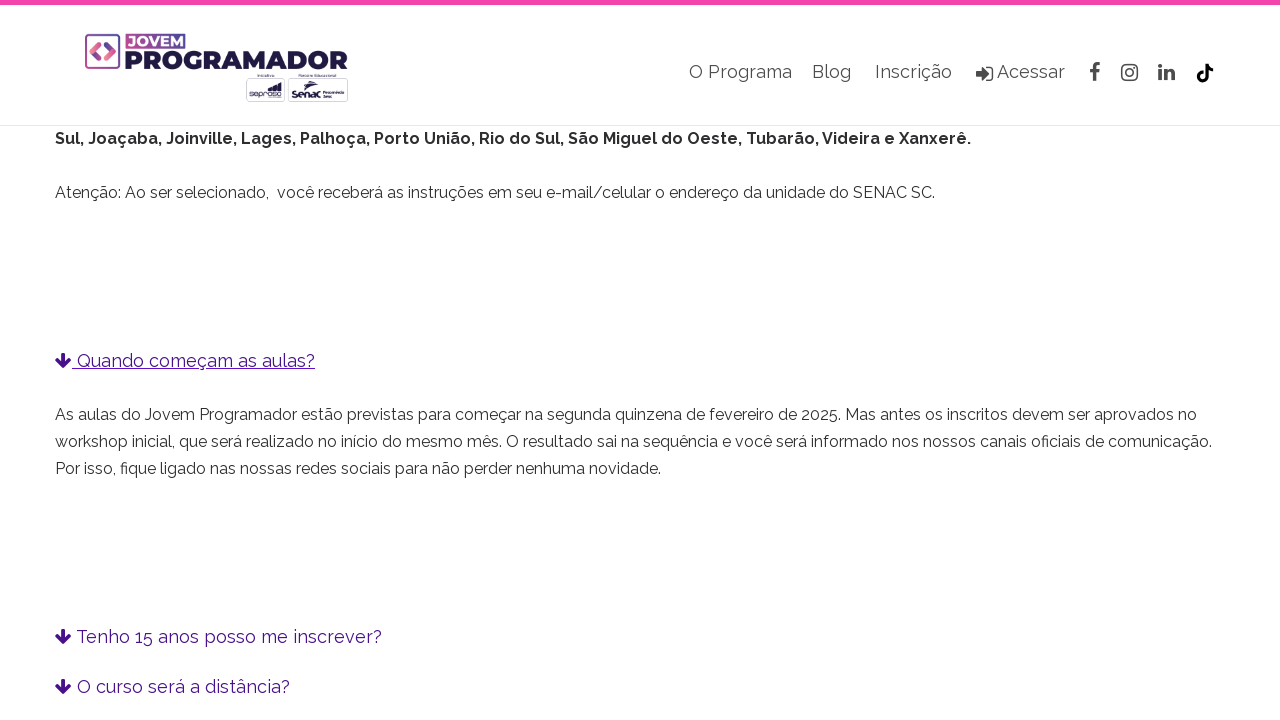

Clicked FAQ question 6 to expand at (640, 637) on h4:has(i.fa-arrow-down) >> nth=5
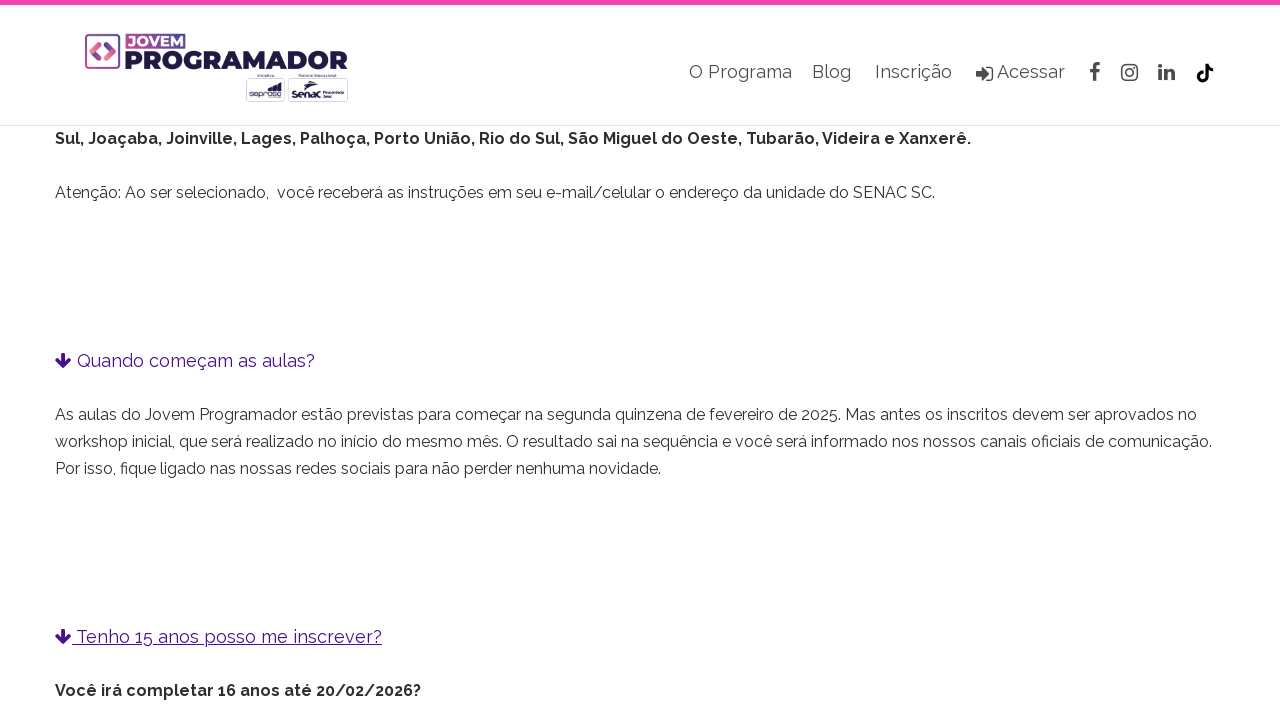

Waited for expansion animation of question 6
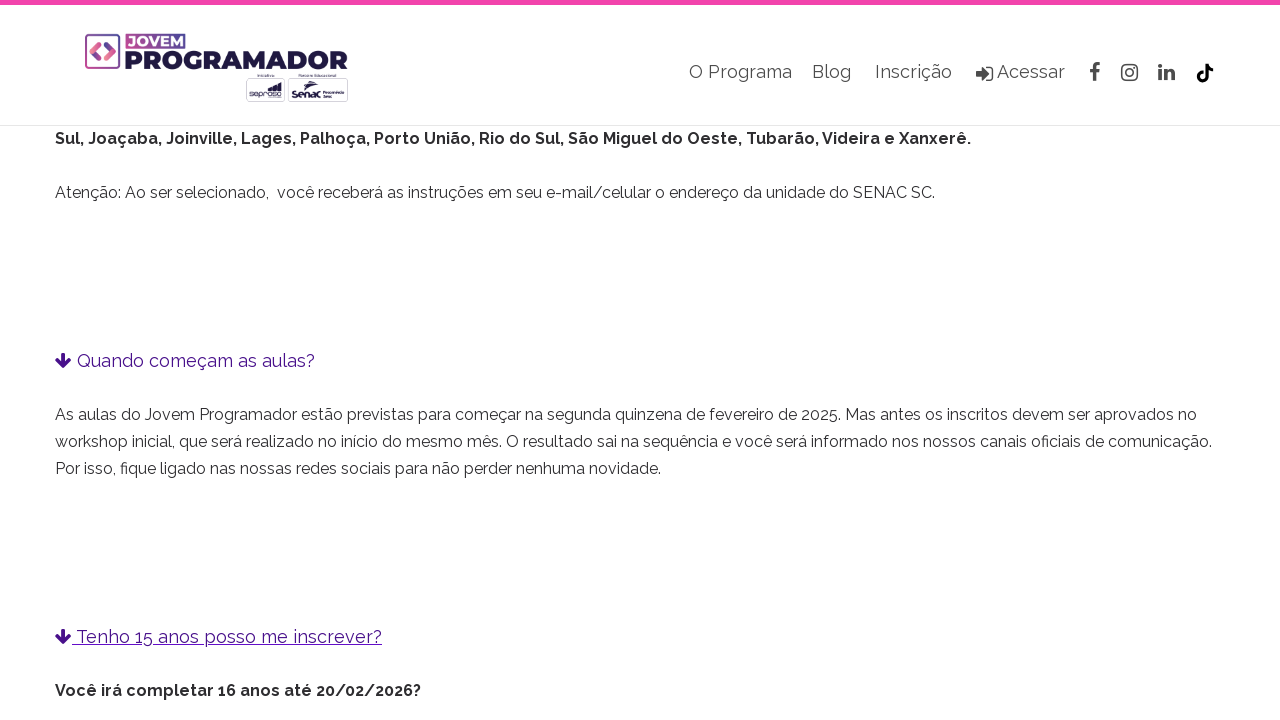

Clicked FAQ question 7 to expand at (640, 360) on h4:has(i.fa-arrow-down) >> nth=6
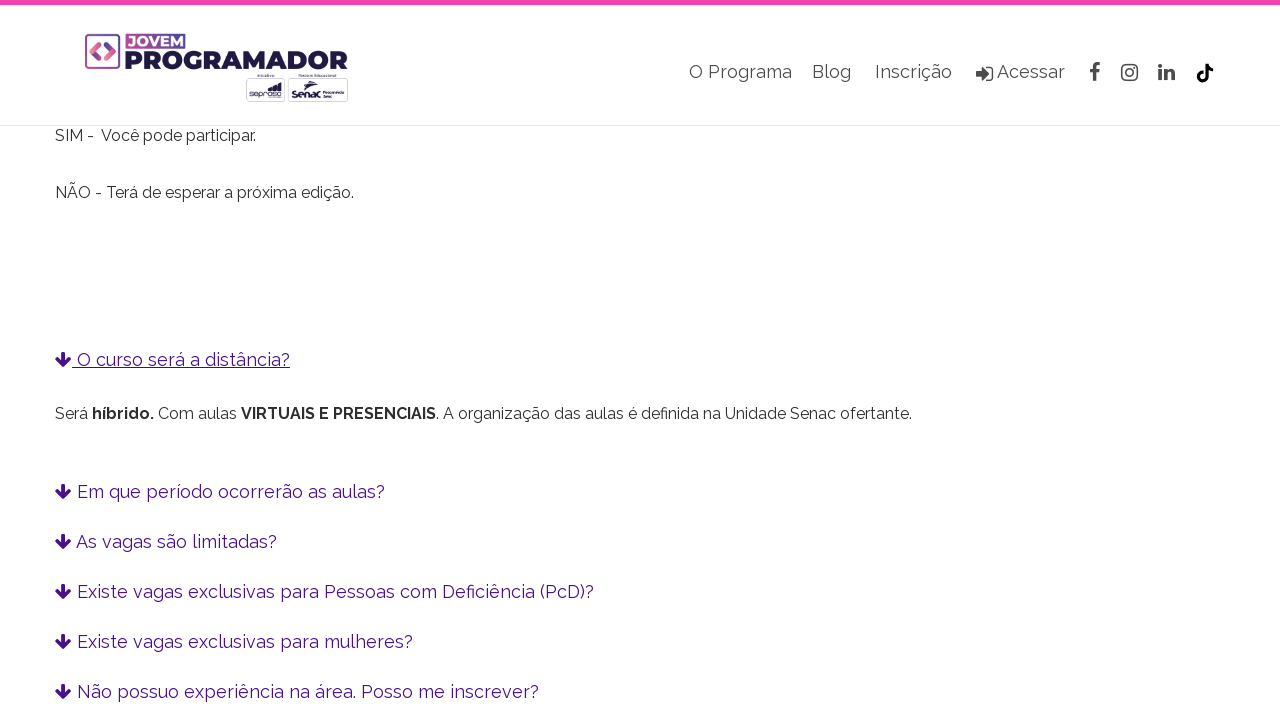

Waited for expansion animation of question 7
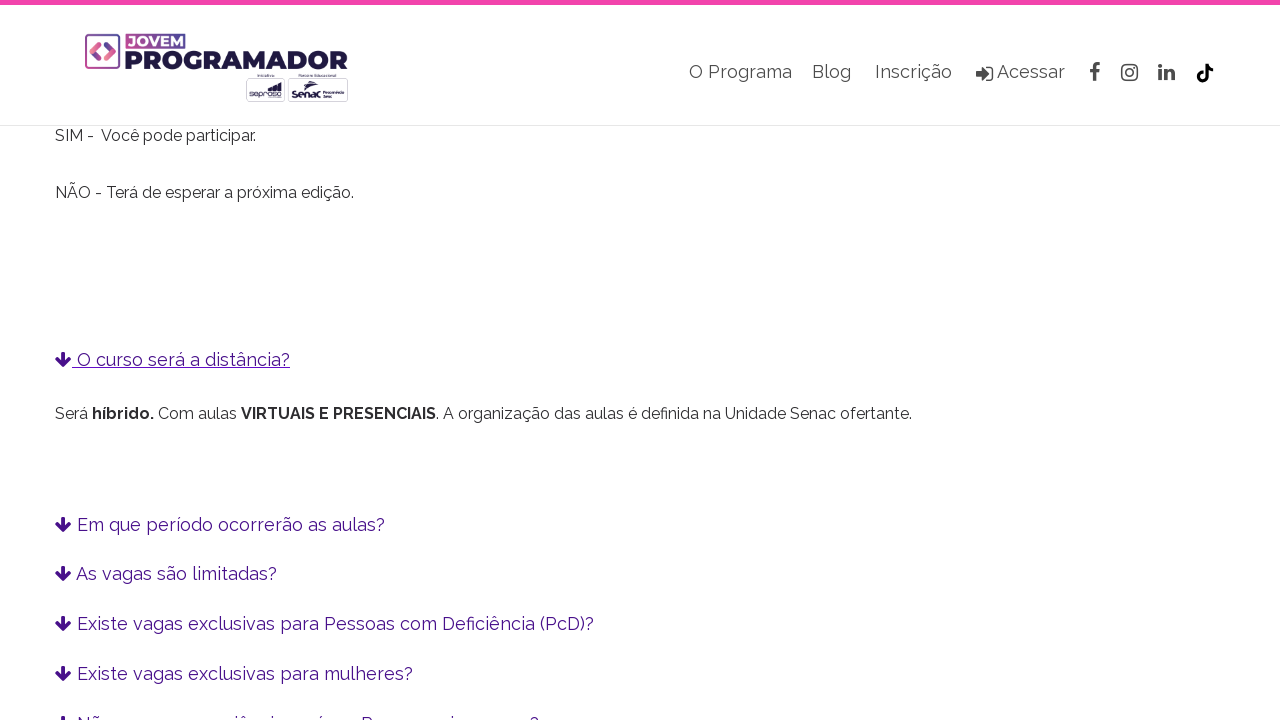

Clicked FAQ question 8 to expand at (640, 525) on h4:has(i.fa-arrow-down) >> nth=7
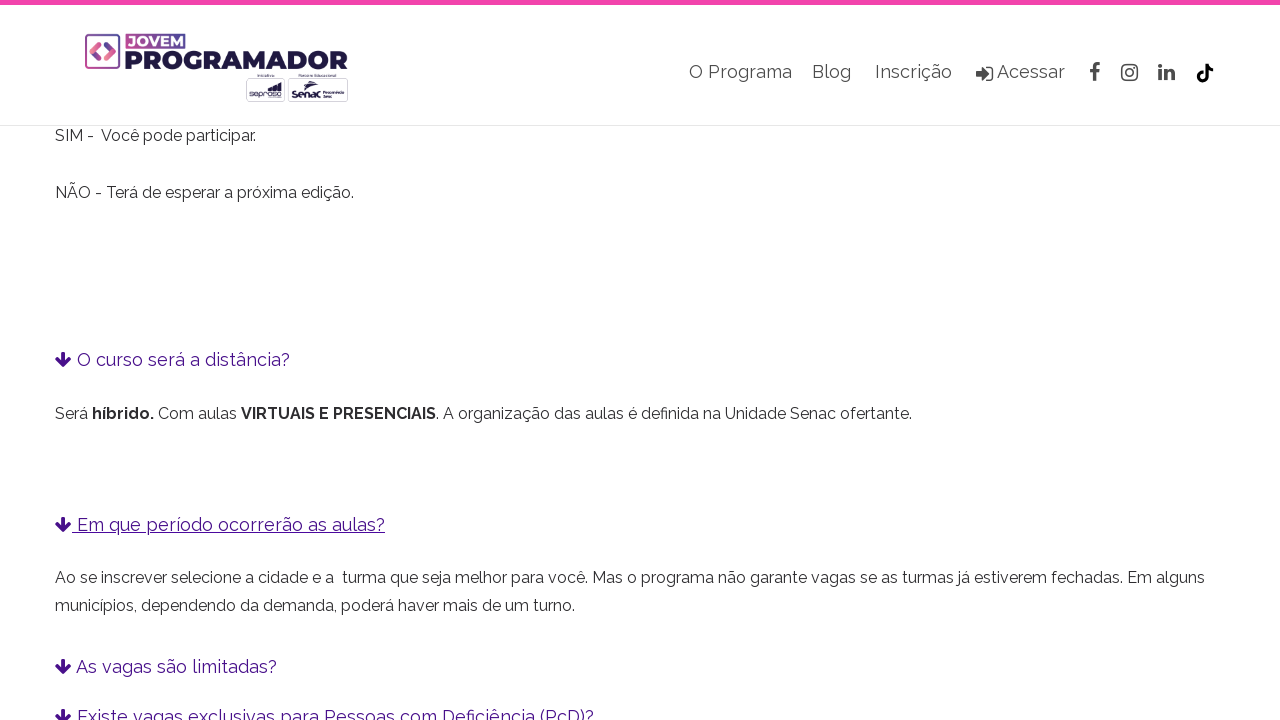

Waited for expansion animation of question 8
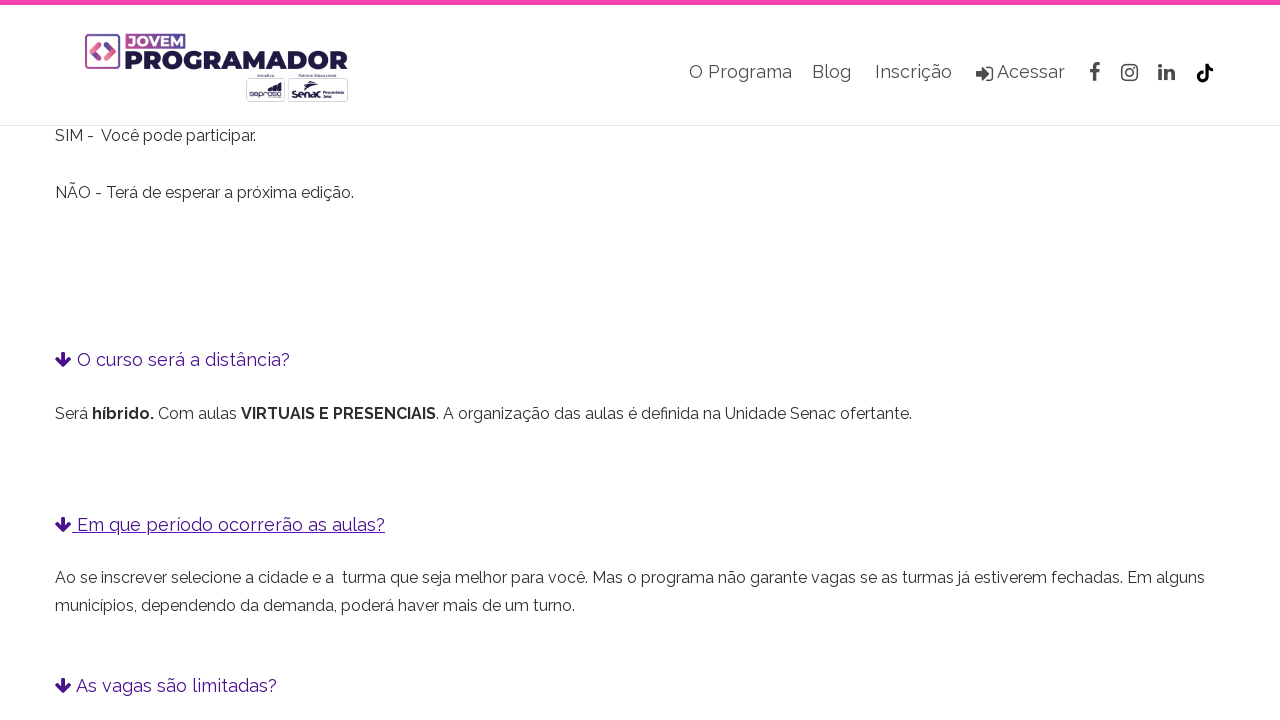

Clicked FAQ question 9 to expand at (640, 686) on h4:has(i.fa-arrow-down) >> nth=8
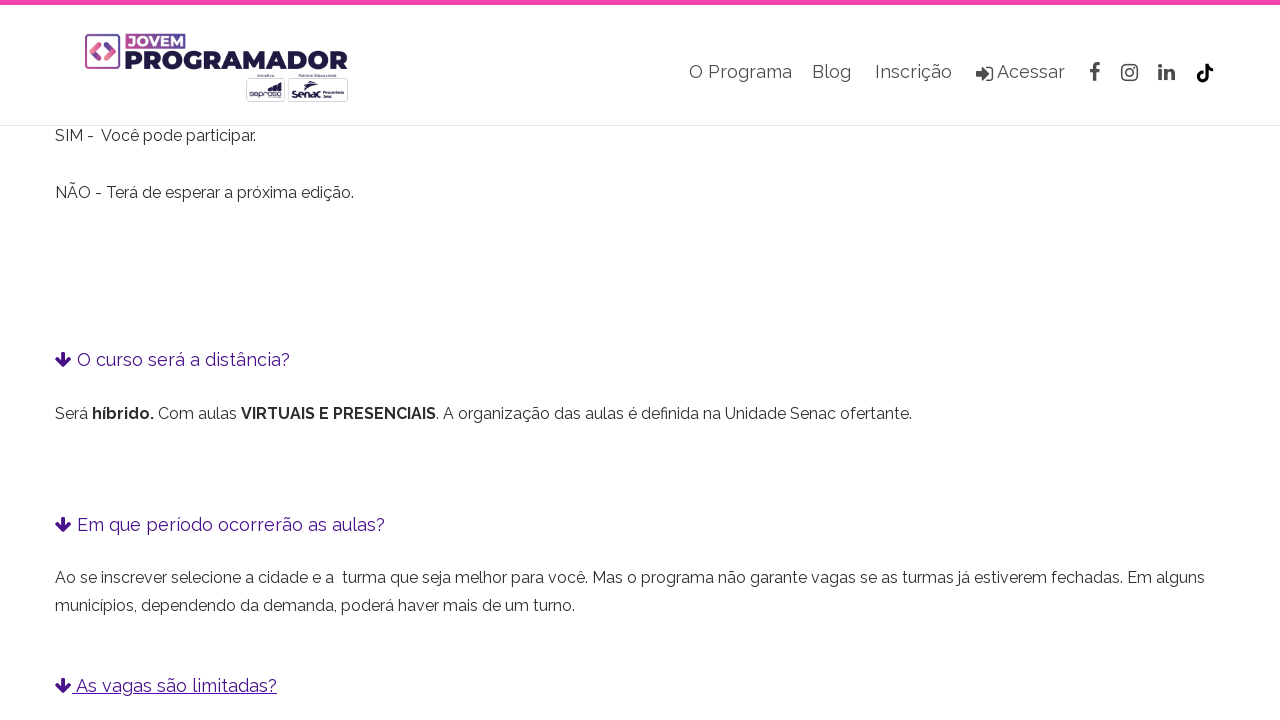

Waited for expansion animation of question 9
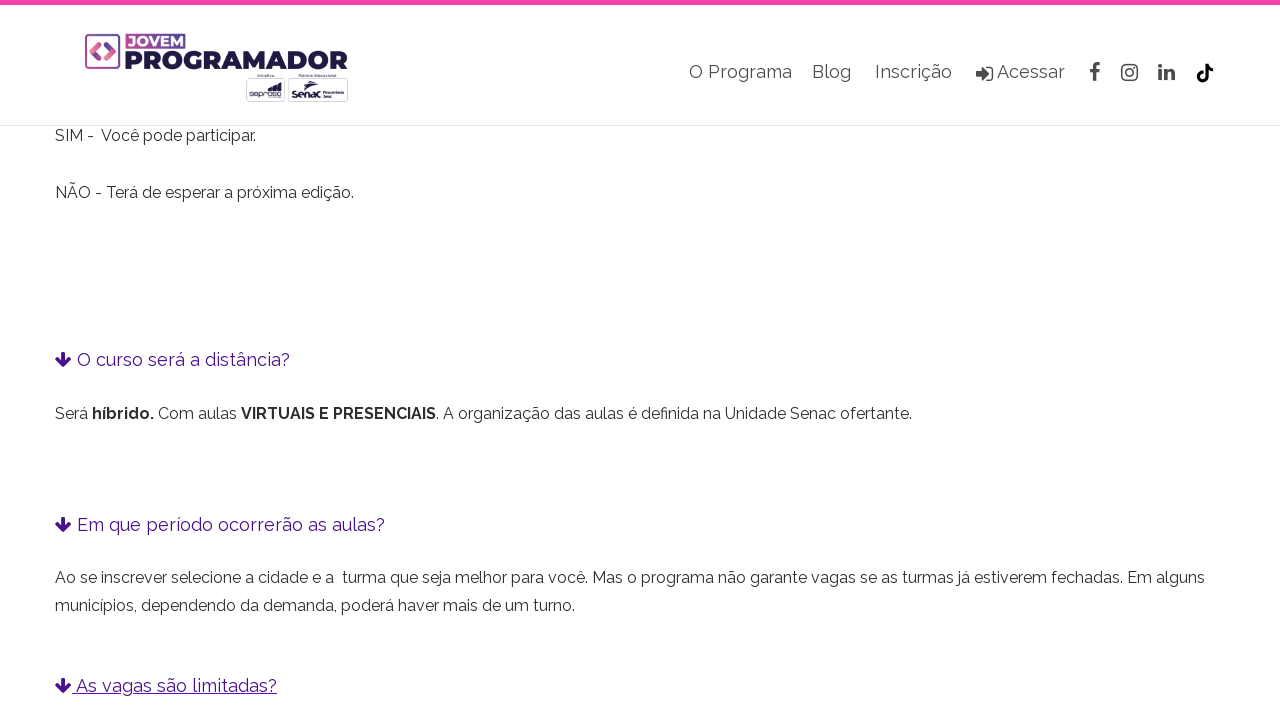

Clicked FAQ question 10 to expand at (640, 360) on h4:has(i.fa-arrow-down) >> nth=9
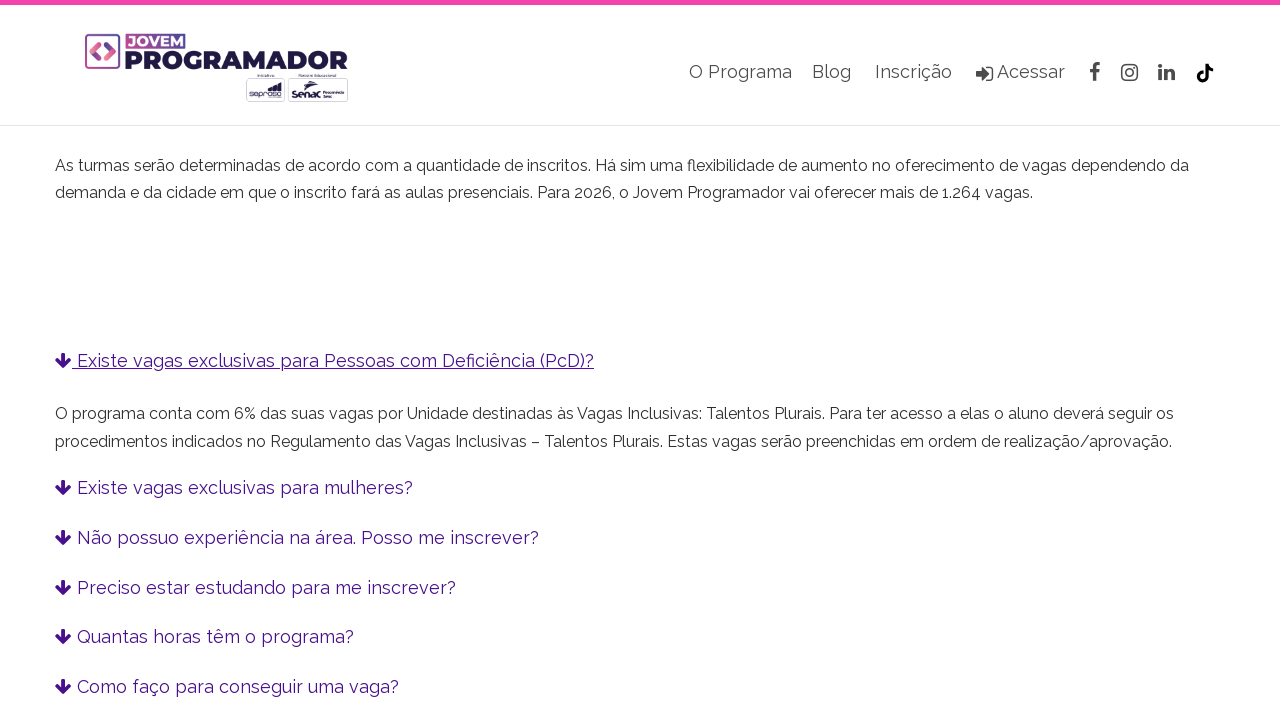

Waited for expansion animation of question 10
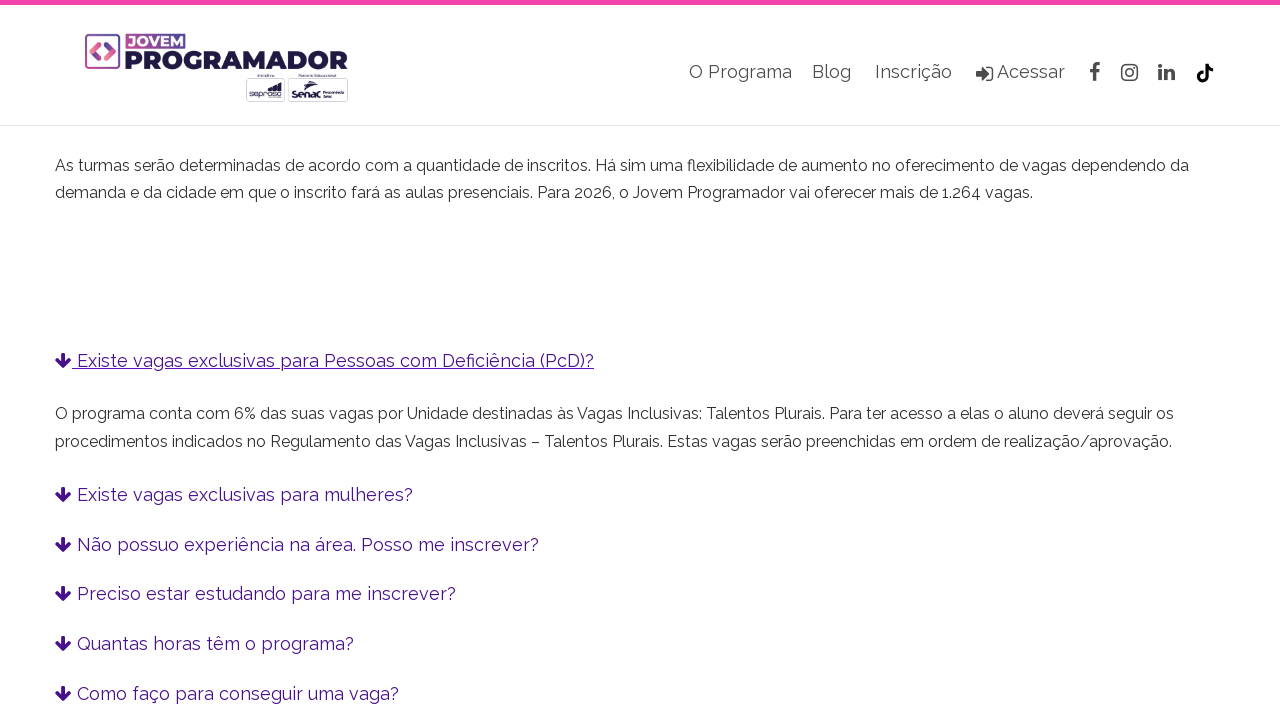

Clicked FAQ question 11 to expand at (640, 495) on h4:has(i.fa-arrow-down) >> nth=10
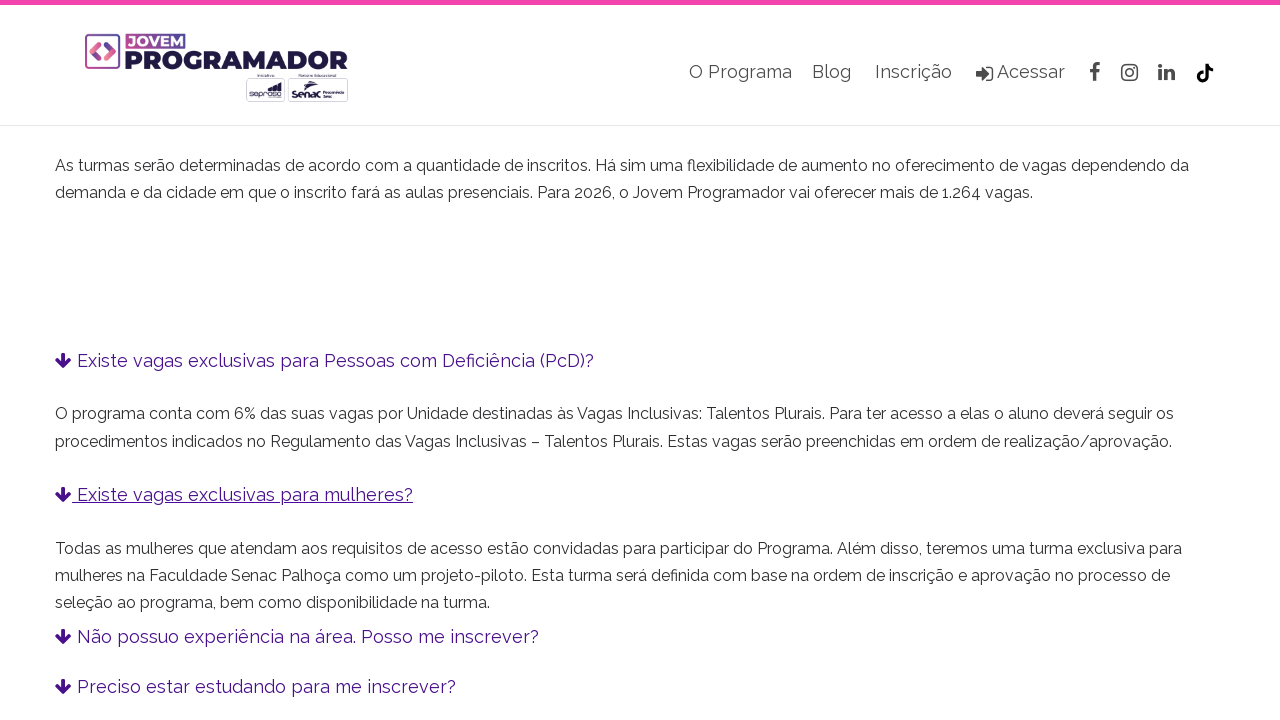

Waited for expansion animation of question 11
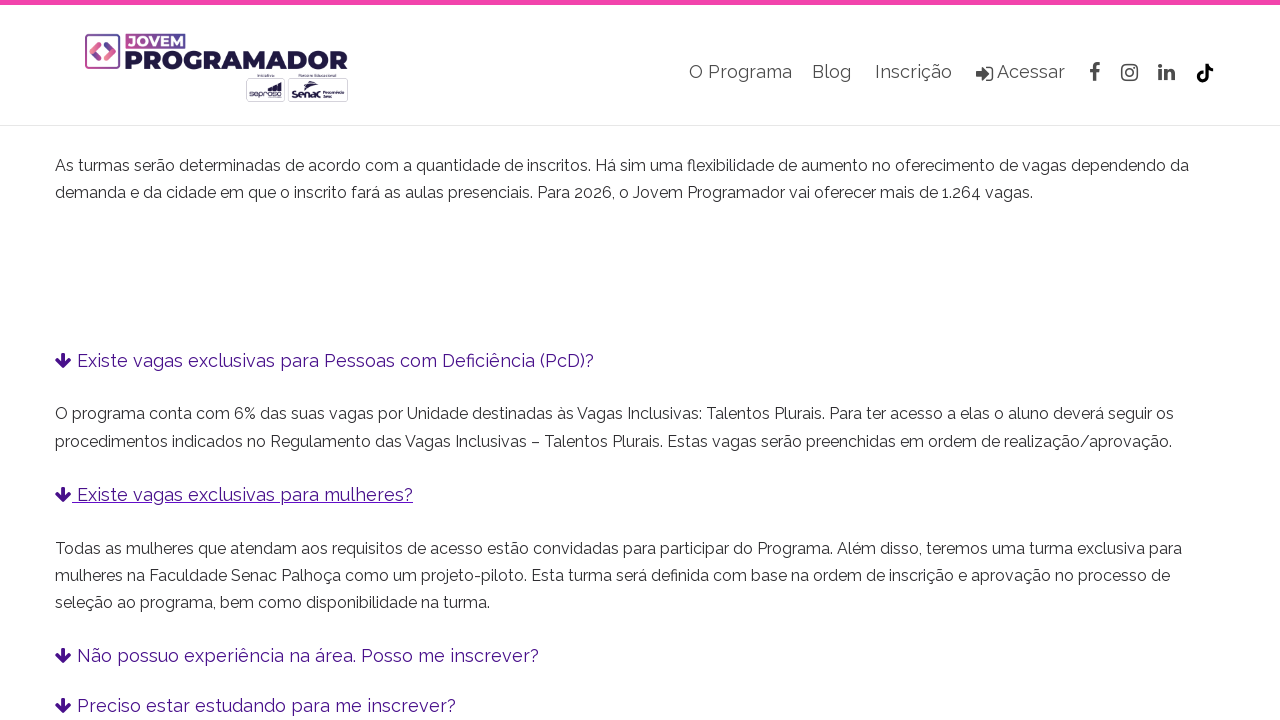

Clicked FAQ question 12 to expand at (640, 656) on h4:has(i.fa-arrow-down) >> nth=11
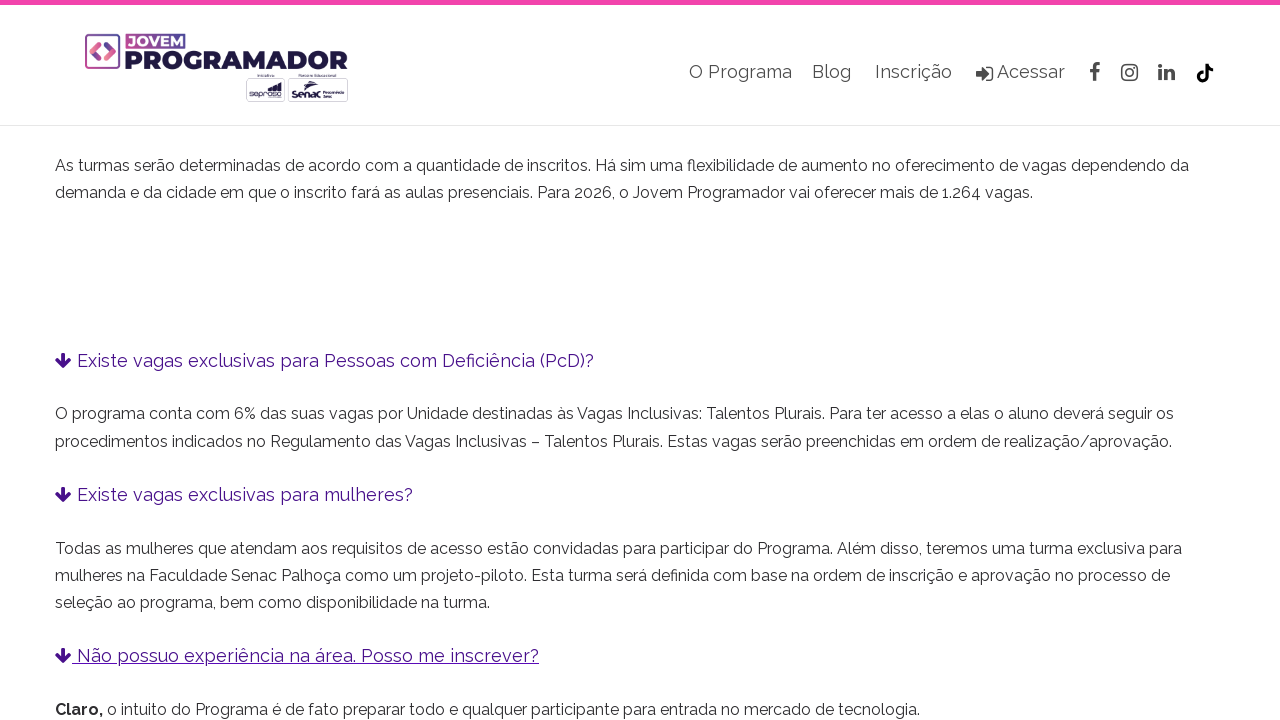

Waited for expansion animation of question 12
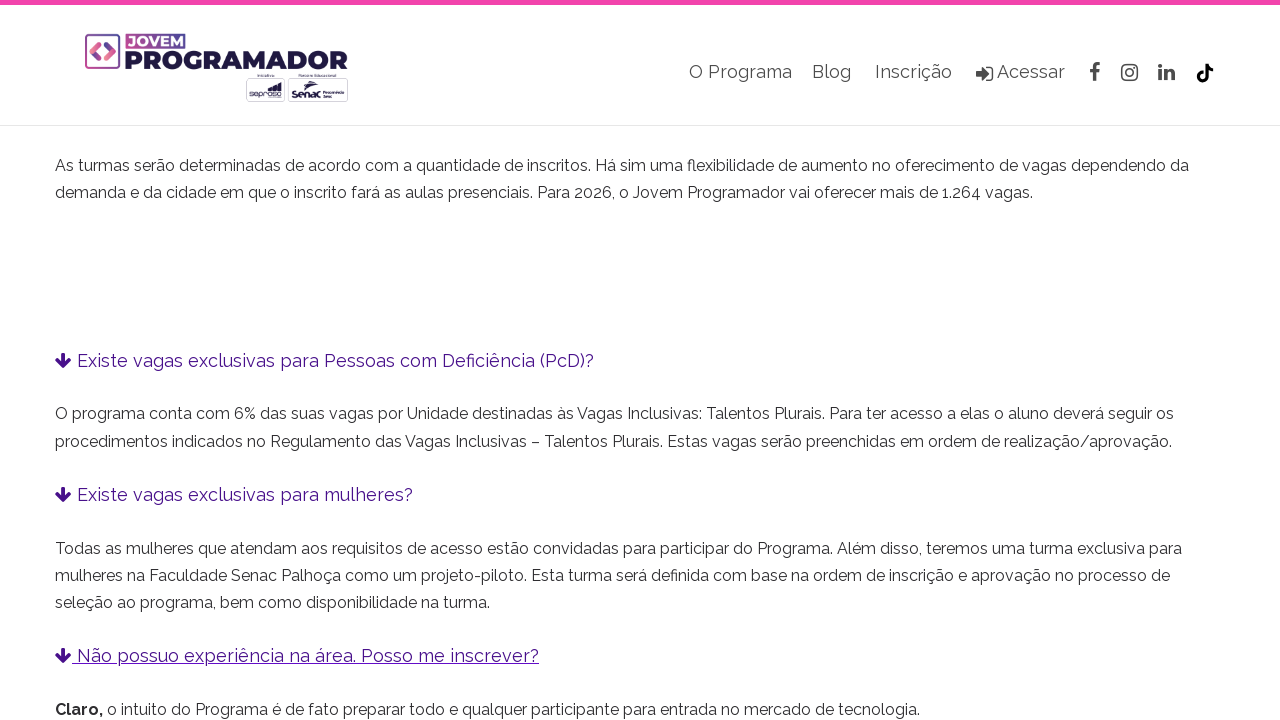

Clicked FAQ question 13 to expand at (640, 361) on h4:has(i.fa-arrow-down) >> nth=12
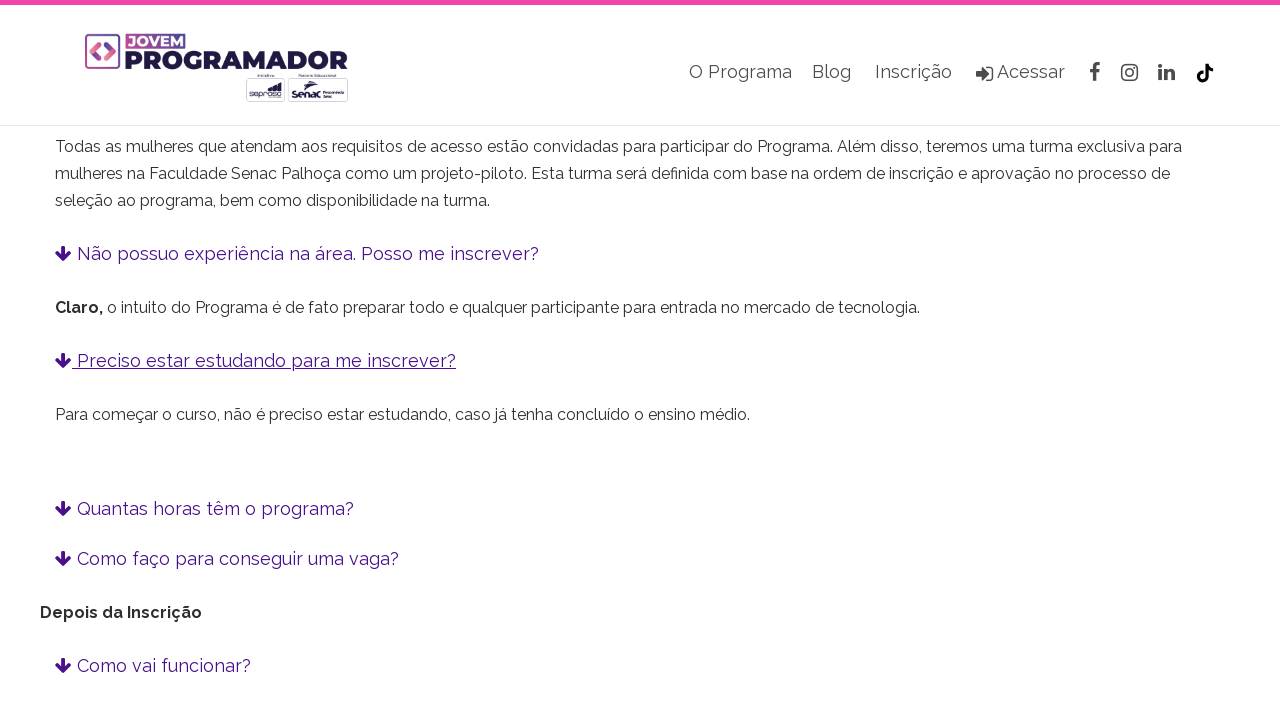

Waited for expansion animation of question 13
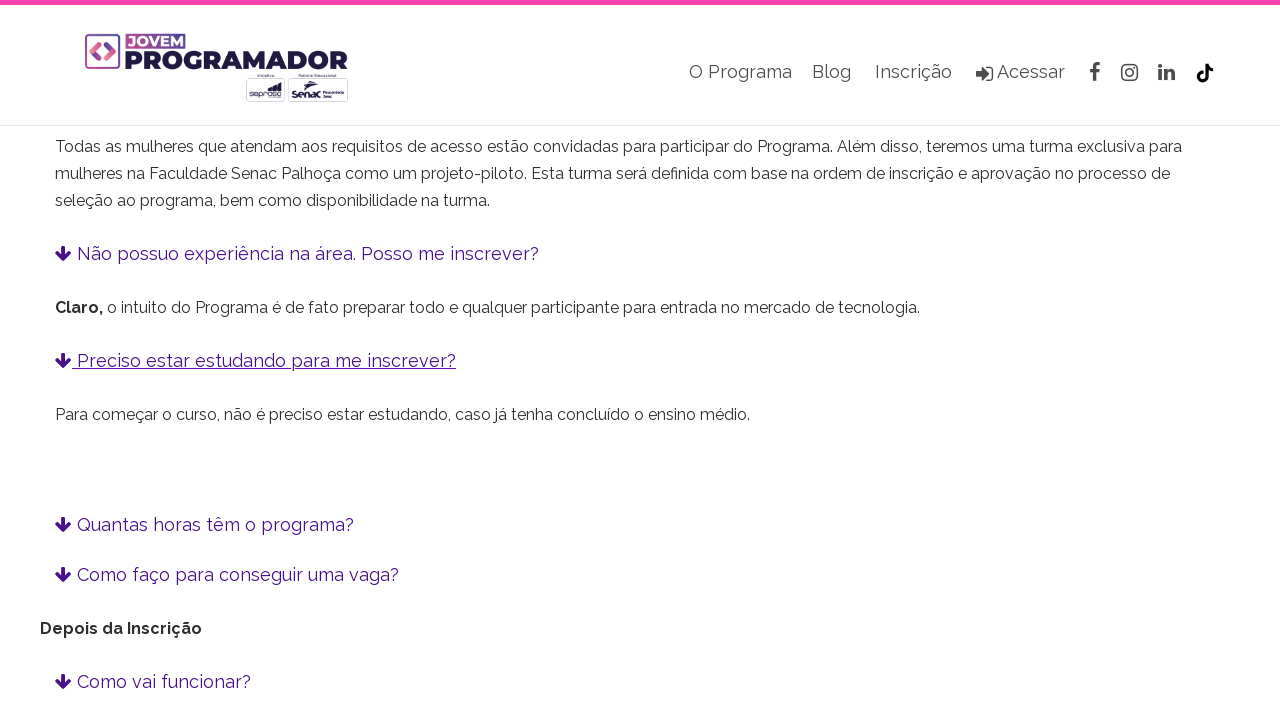

Clicked FAQ question 14 to expand at (640, 525) on h4:has(i.fa-arrow-down) >> nth=13
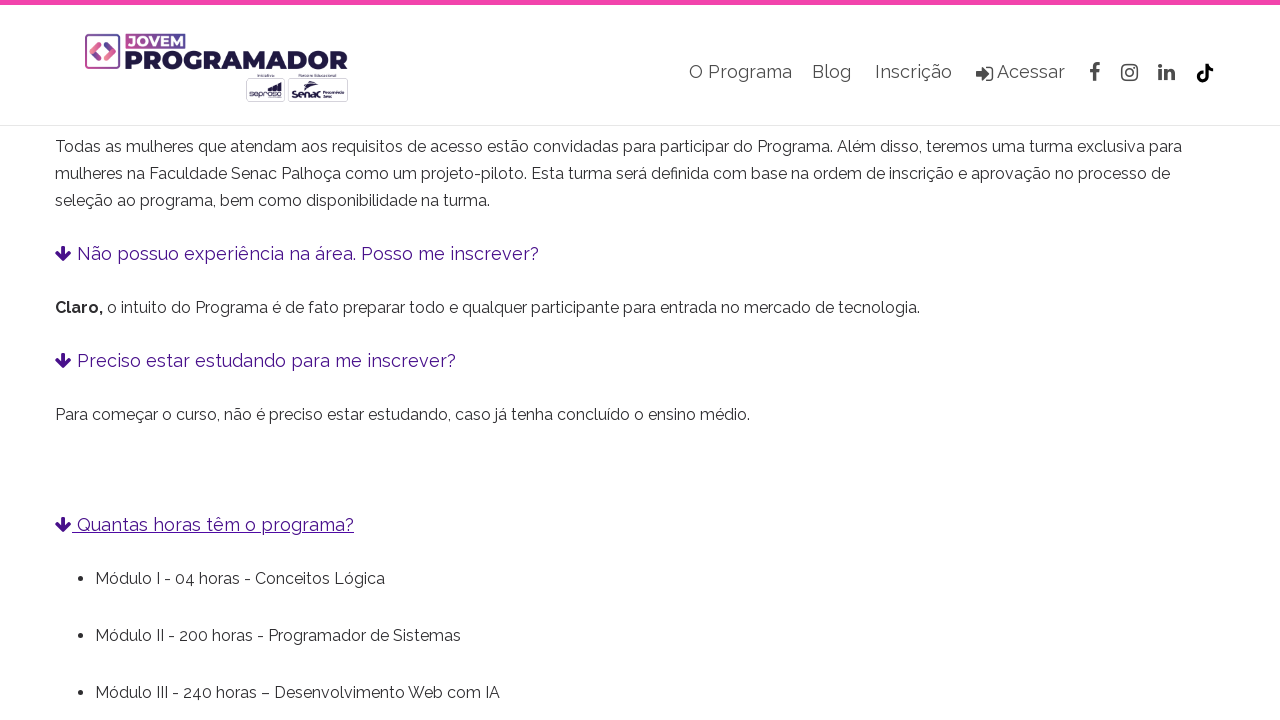

Waited for expansion animation of question 14
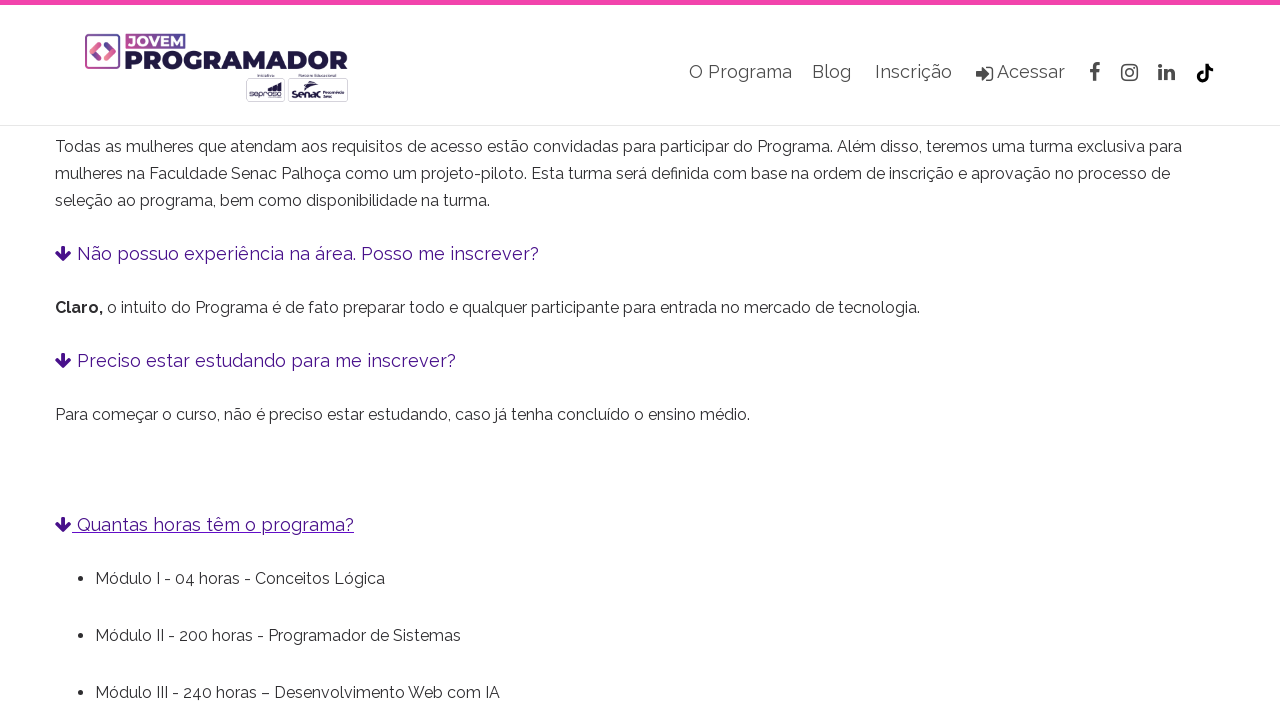

Clicked FAQ question 15 to expand at (640, 360) on h4:has(i.fa-arrow-down) >> nth=14
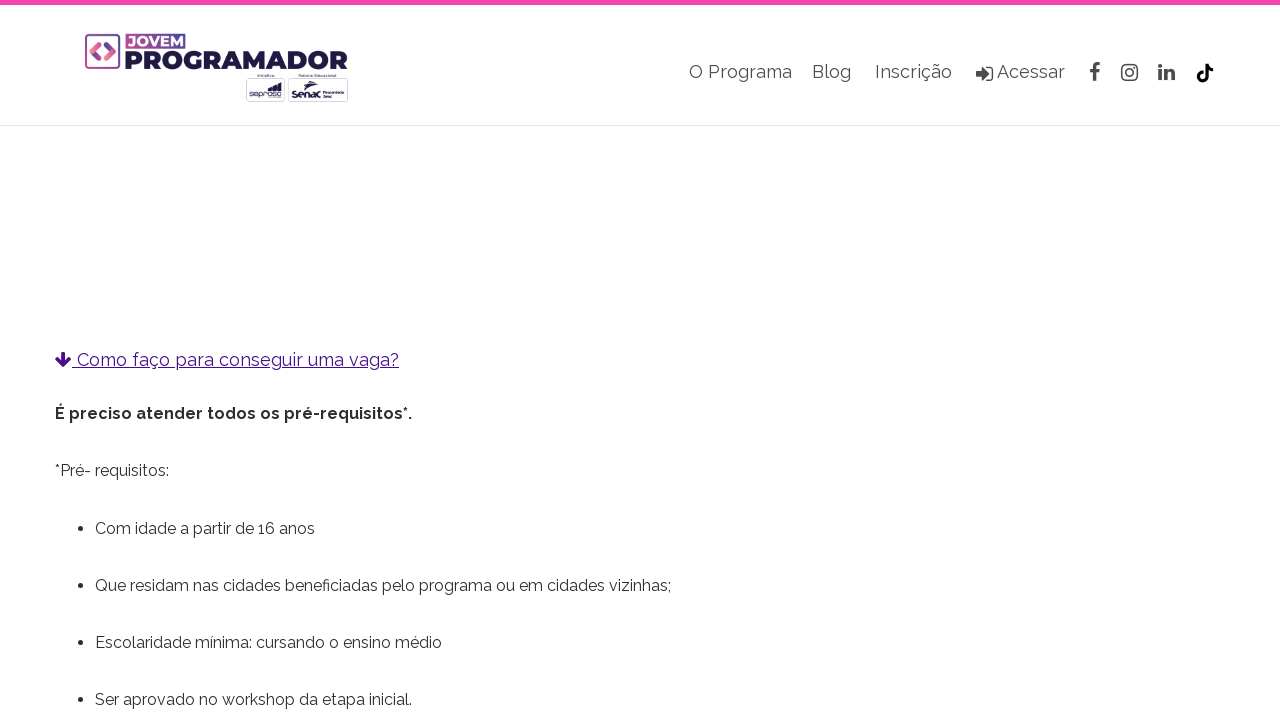

Waited for expansion animation of question 15
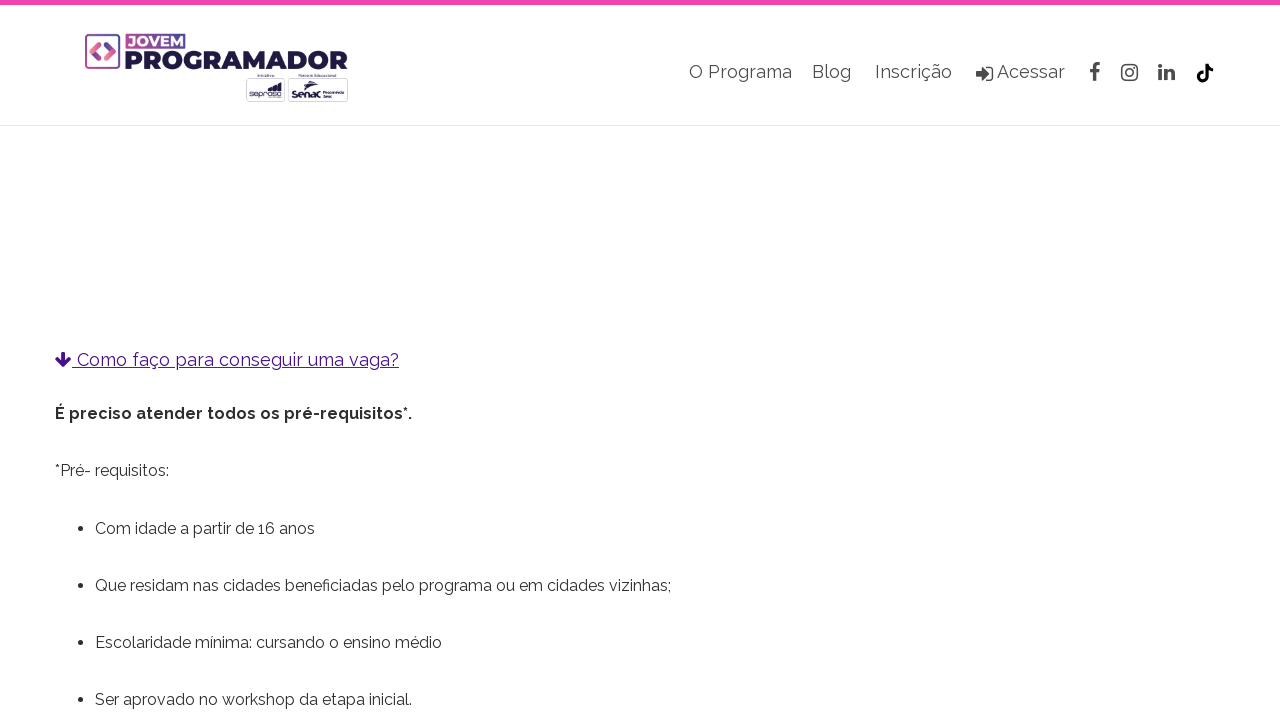

Clicked FAQ question 16 to expand at (640, 361) on h4:has(i.fa-arrow-down) >> nth=15
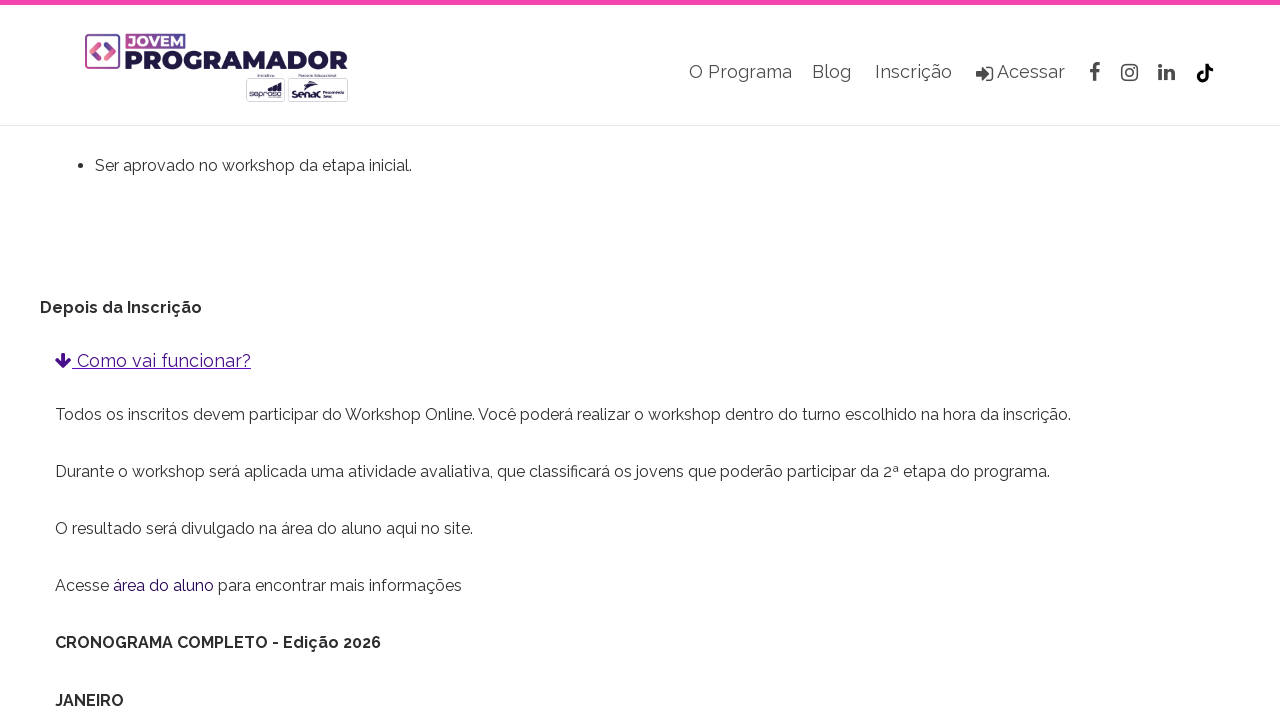

Waited for expansion animation of question 16
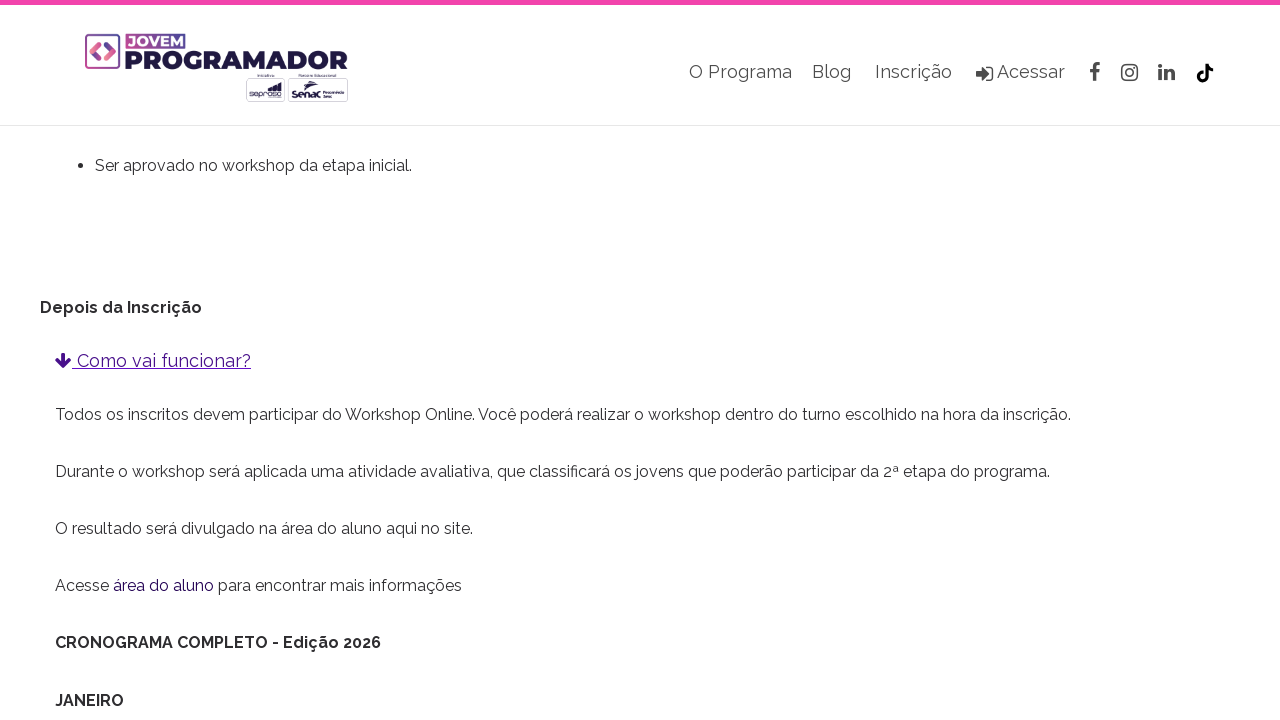

Waited to ensure all answers are fully visible
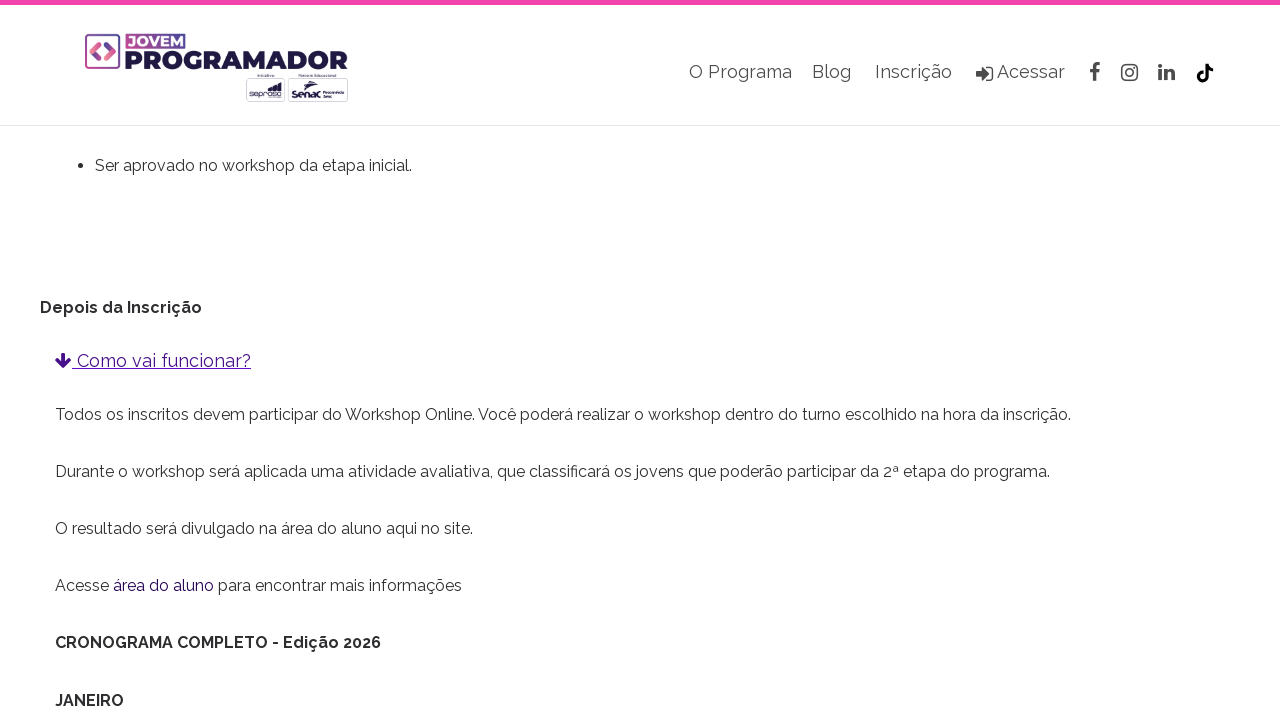

Verified that all collapsed divs with answers are now visible
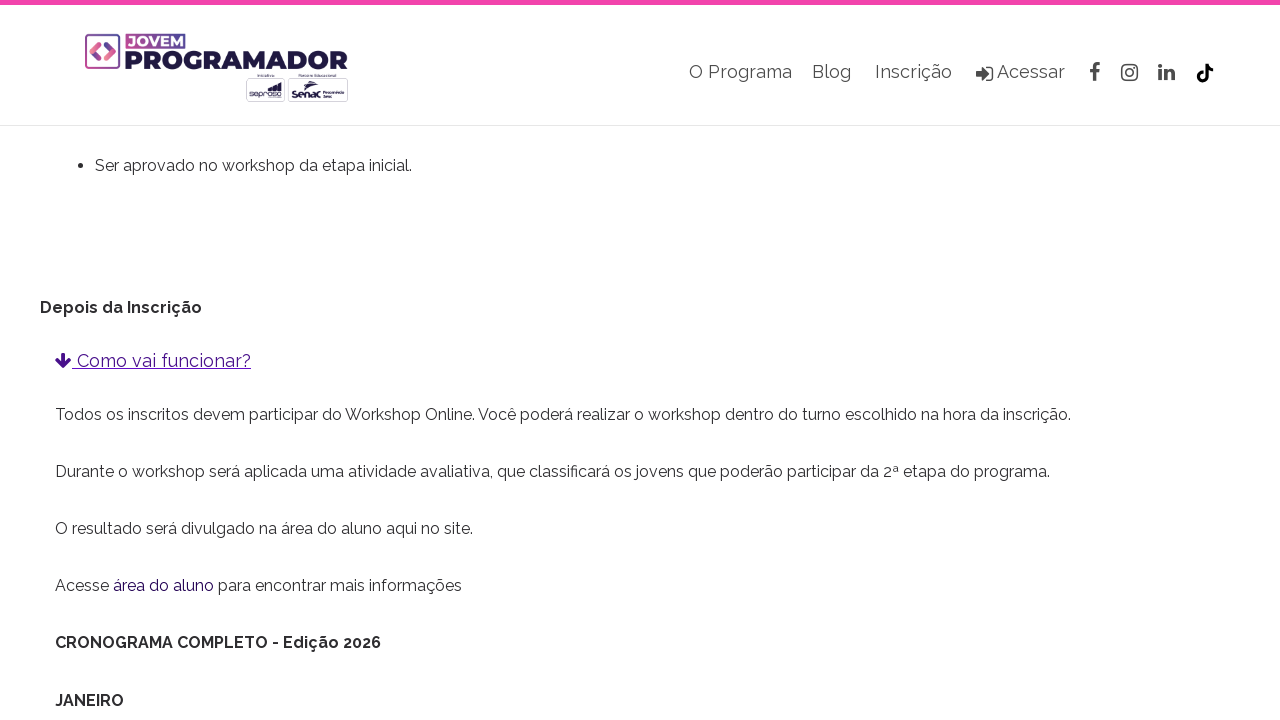

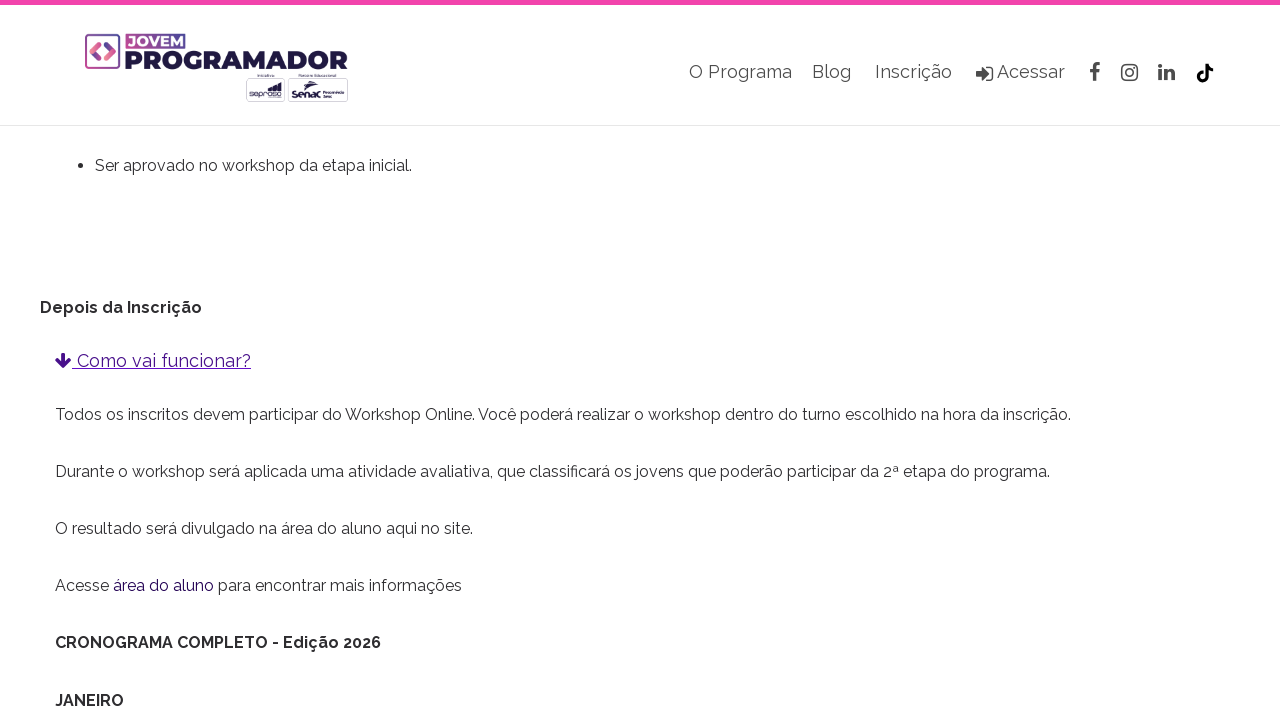